Tests page scrolling functionality by scrolling down the license agreement page 10 times, then scrolling back up 10 times using JavaScript execution.

Starting URL: https://www.actitime.com/license-agreement

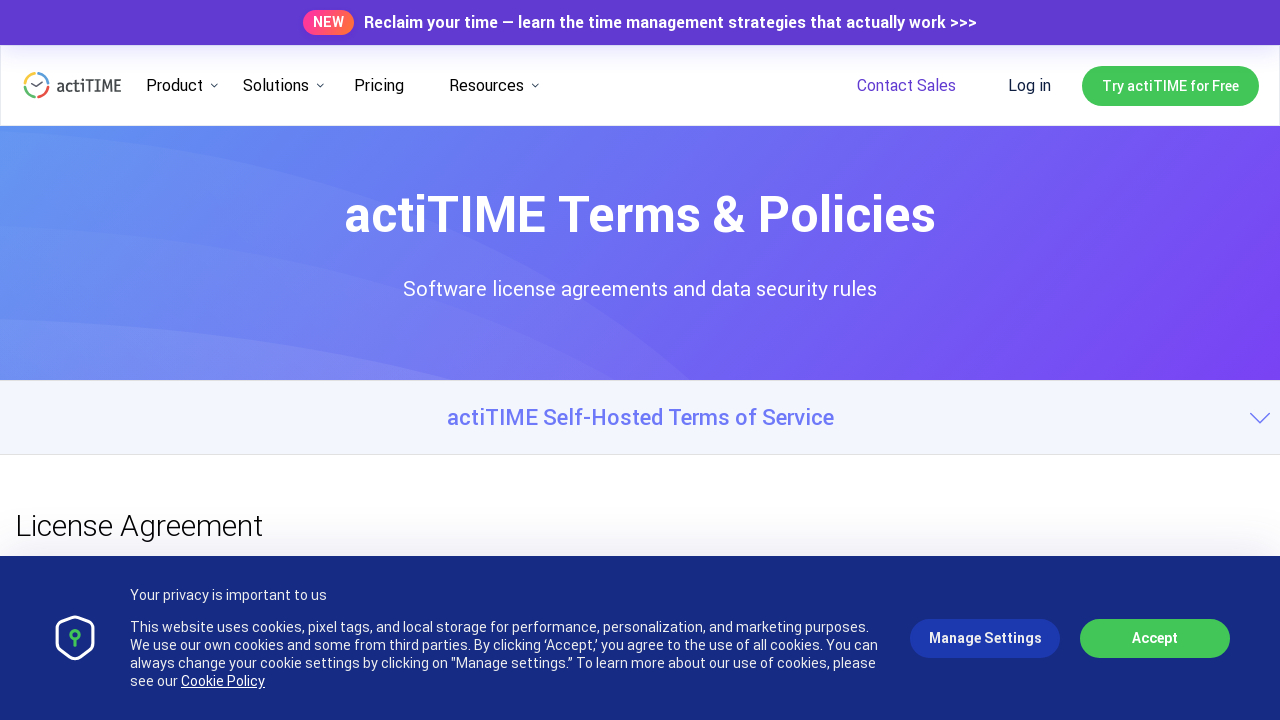

Scrolled down 500px using JavaScript
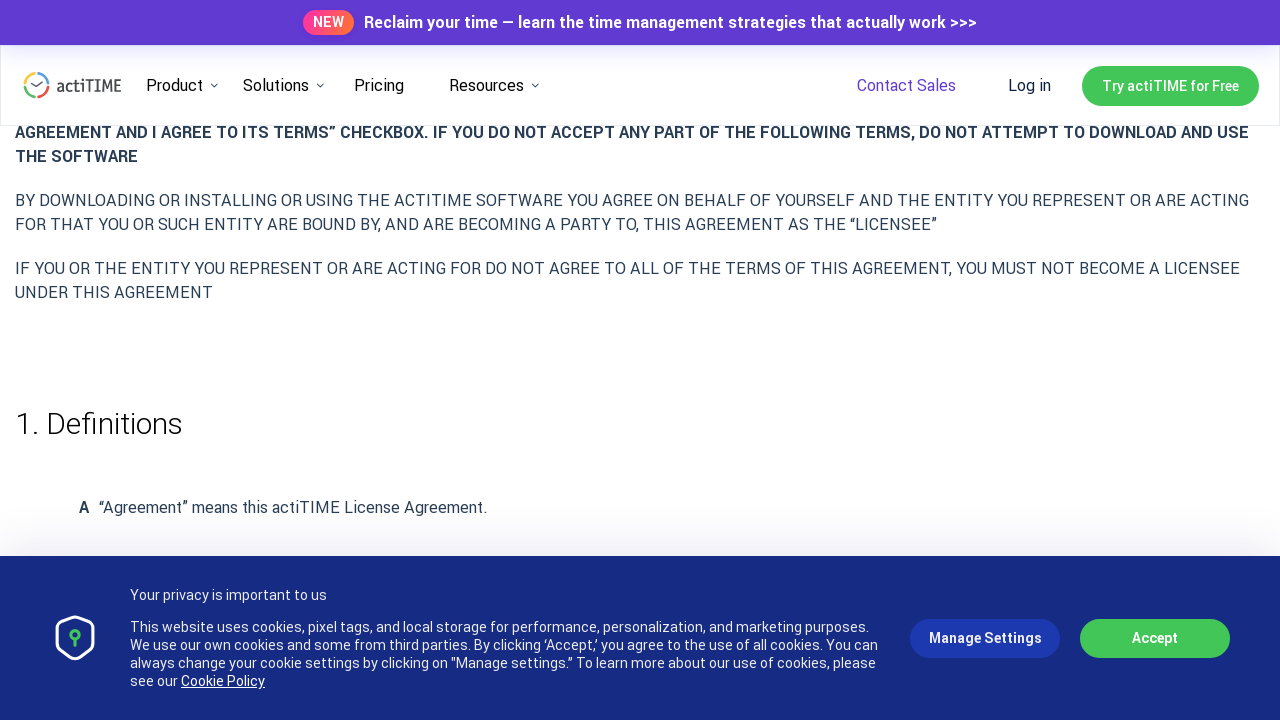

Waited 1 second for scroll animation
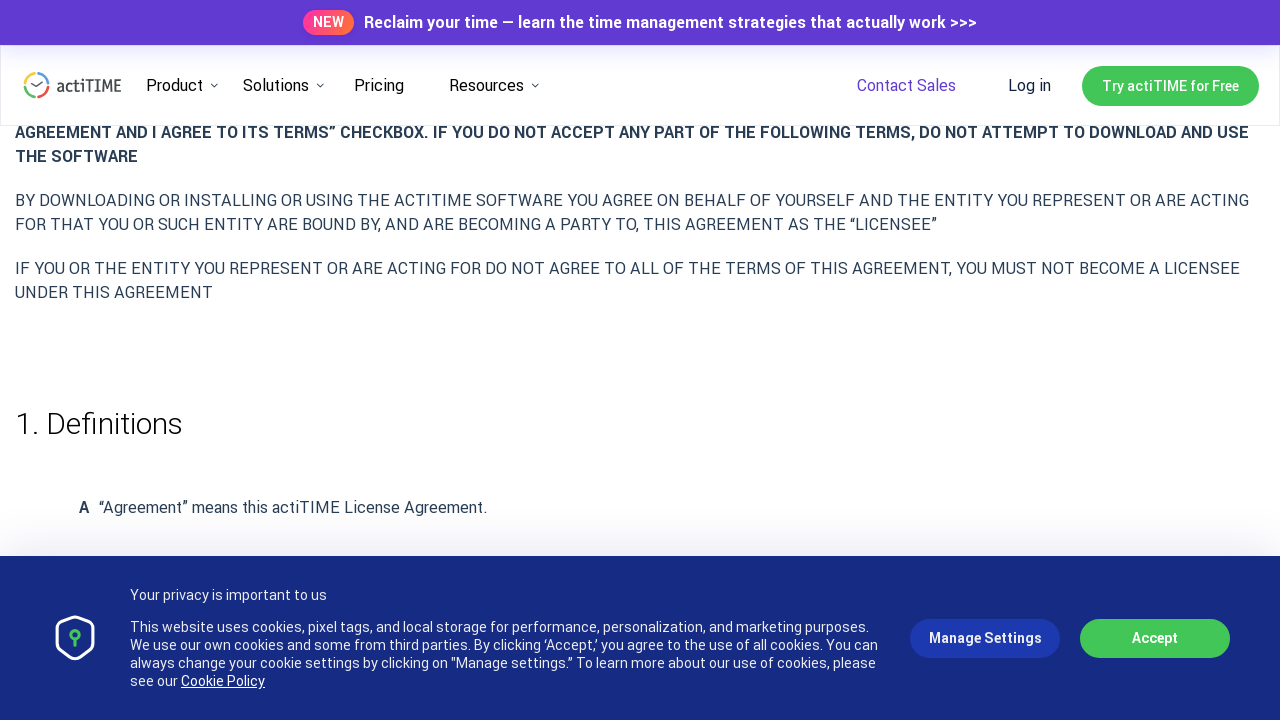

Scrolled down 500px using JavaScript
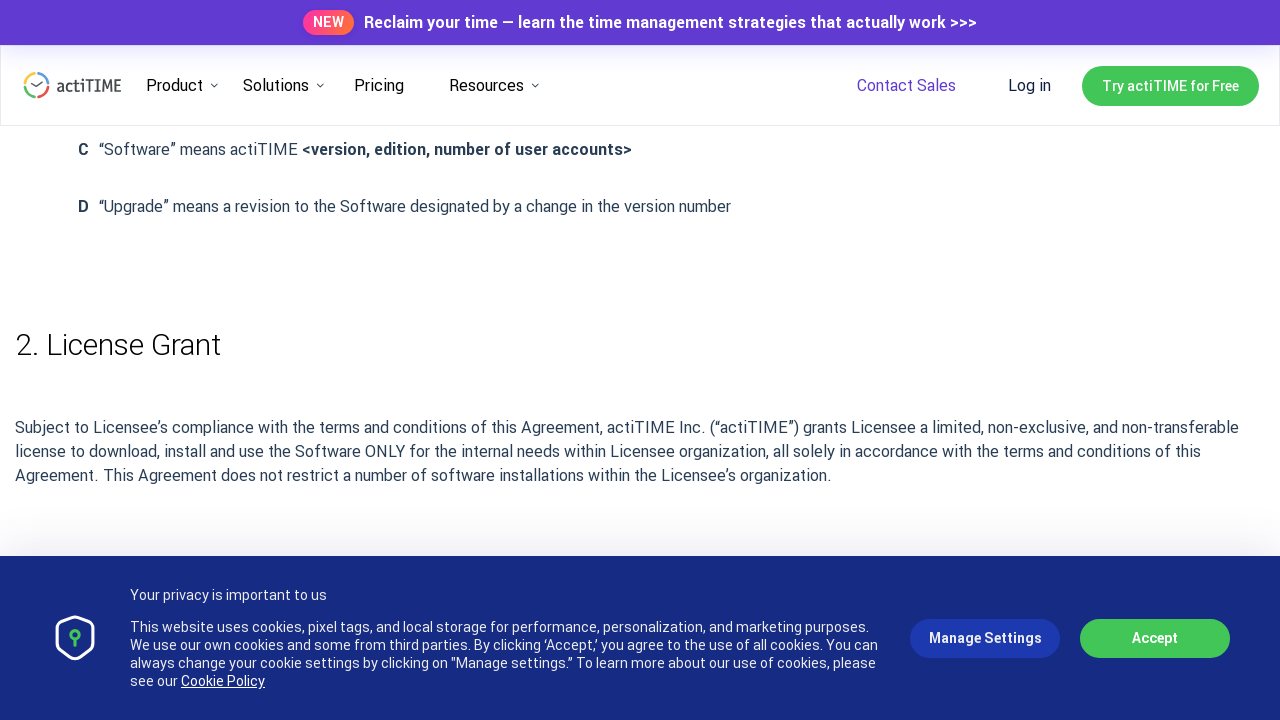

Waited 1 second for scroll animation
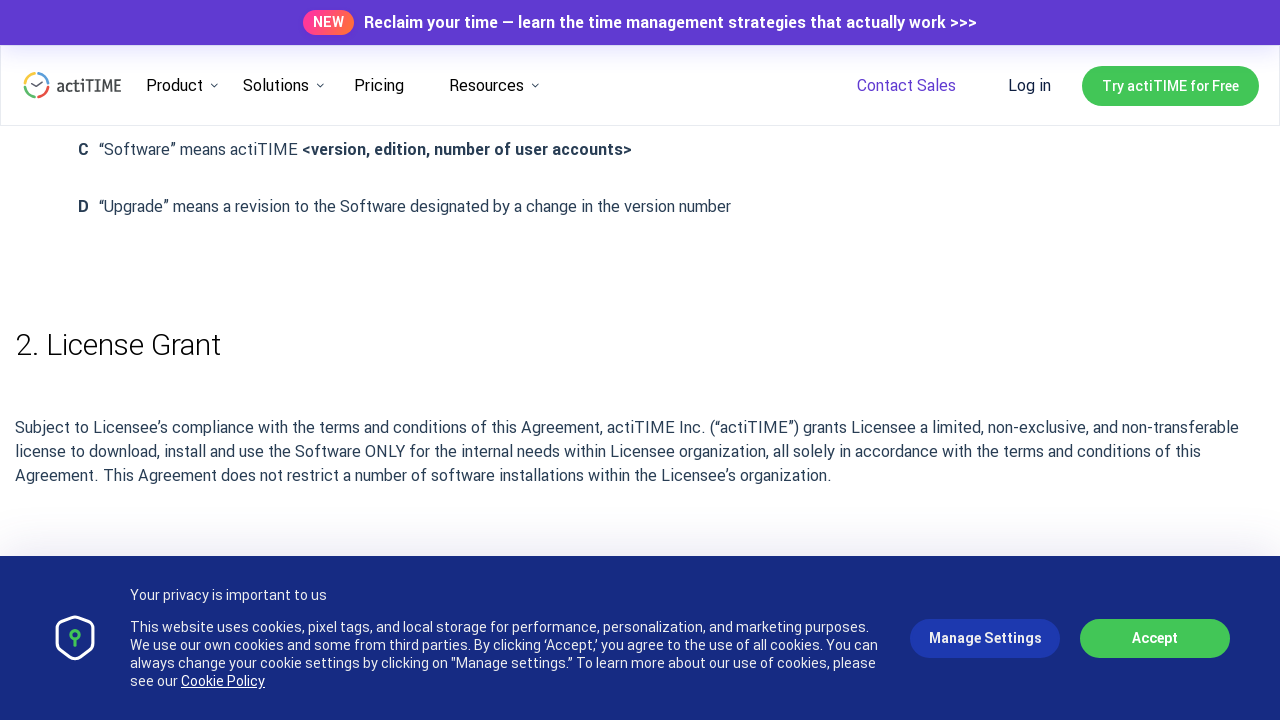

Scrolled down 500px using JavaScript
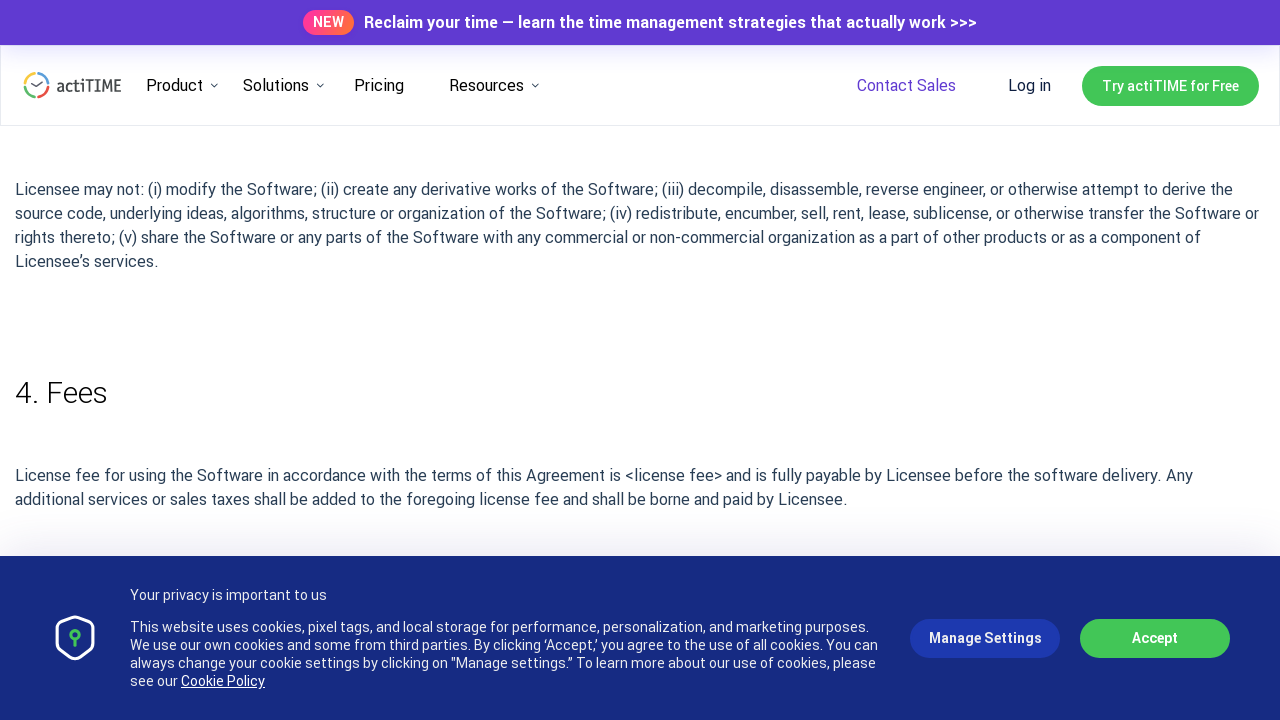

Waited 1 second for scroll animation
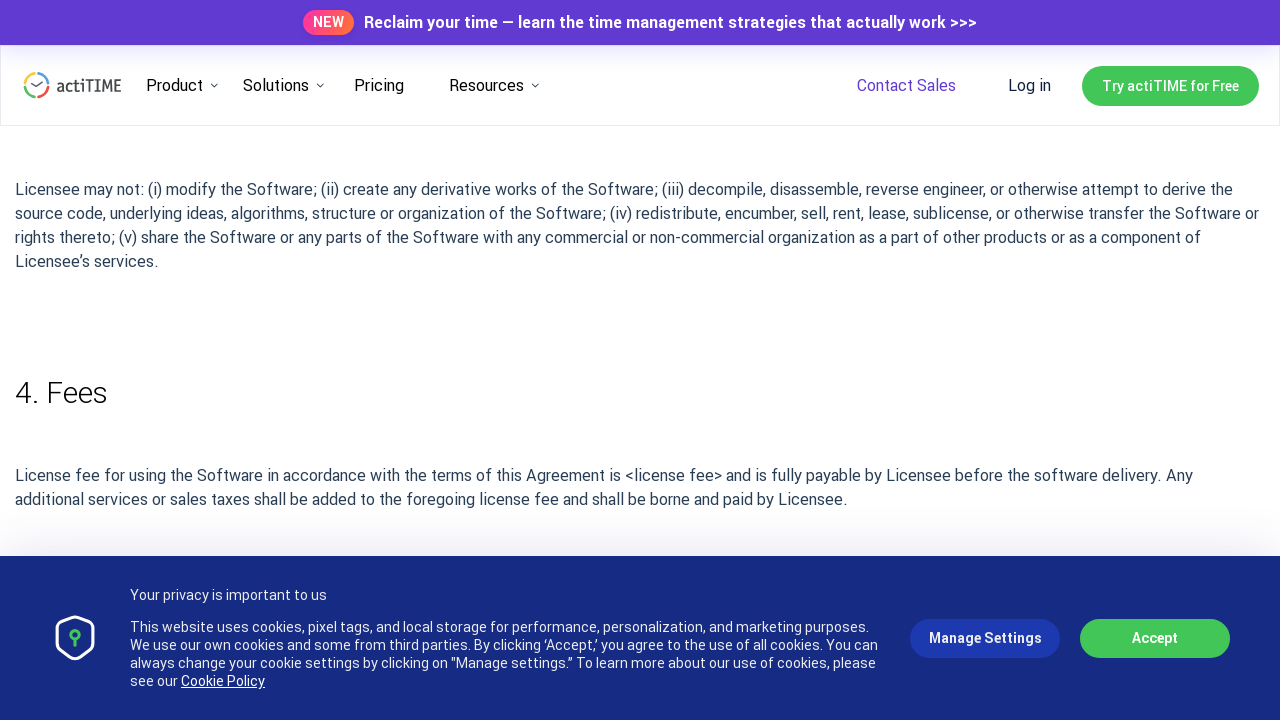

Scrolled down 500px using JavaScript
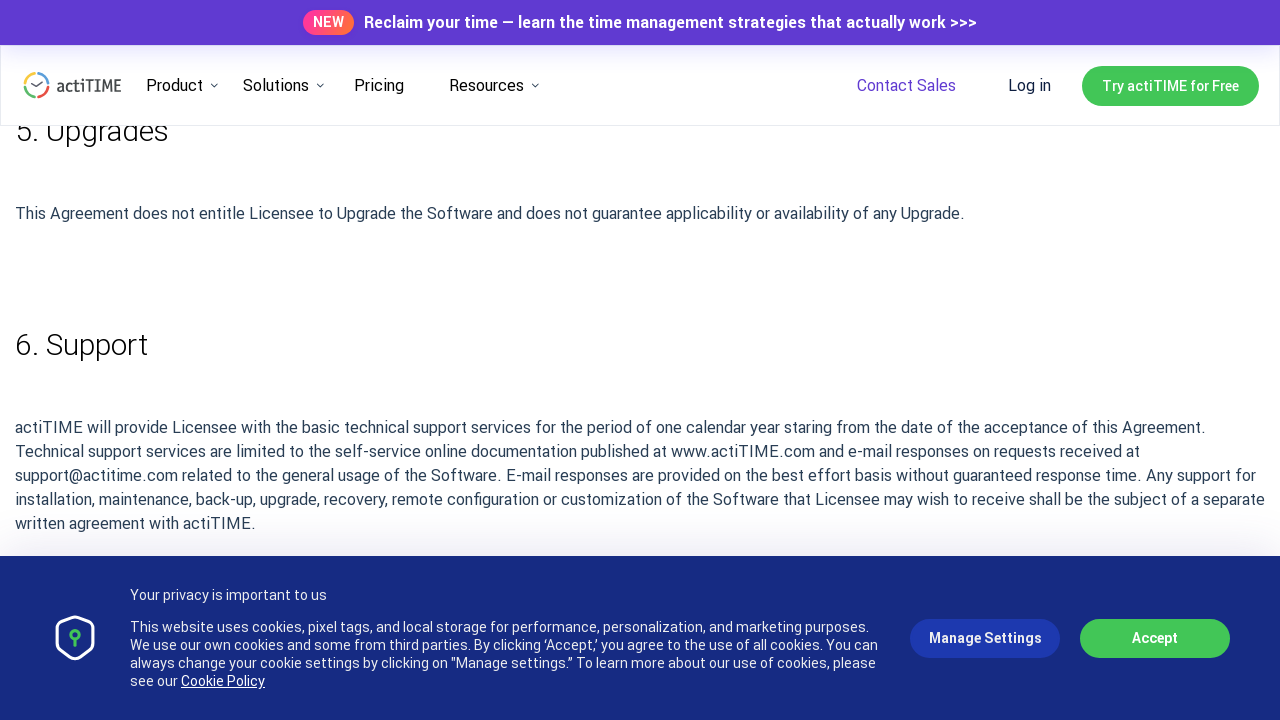

Waited 1 second for scroll animation
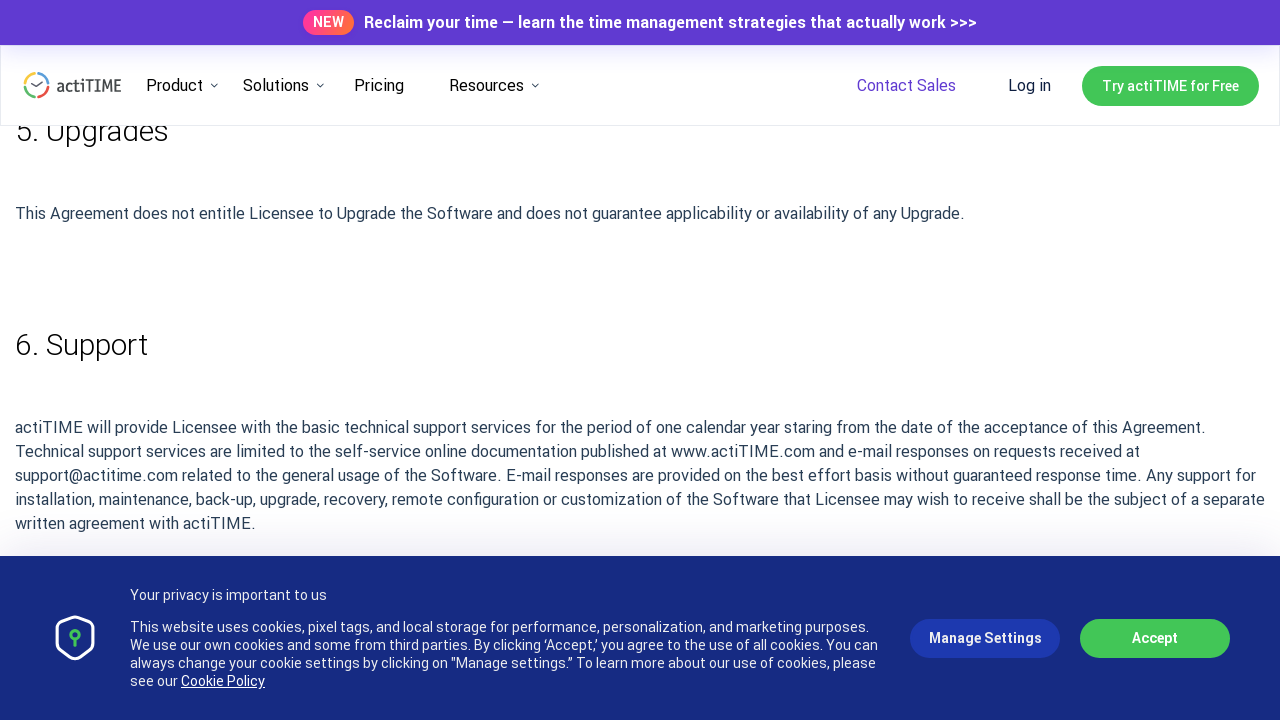

Scrolled down 500px using JavaScript
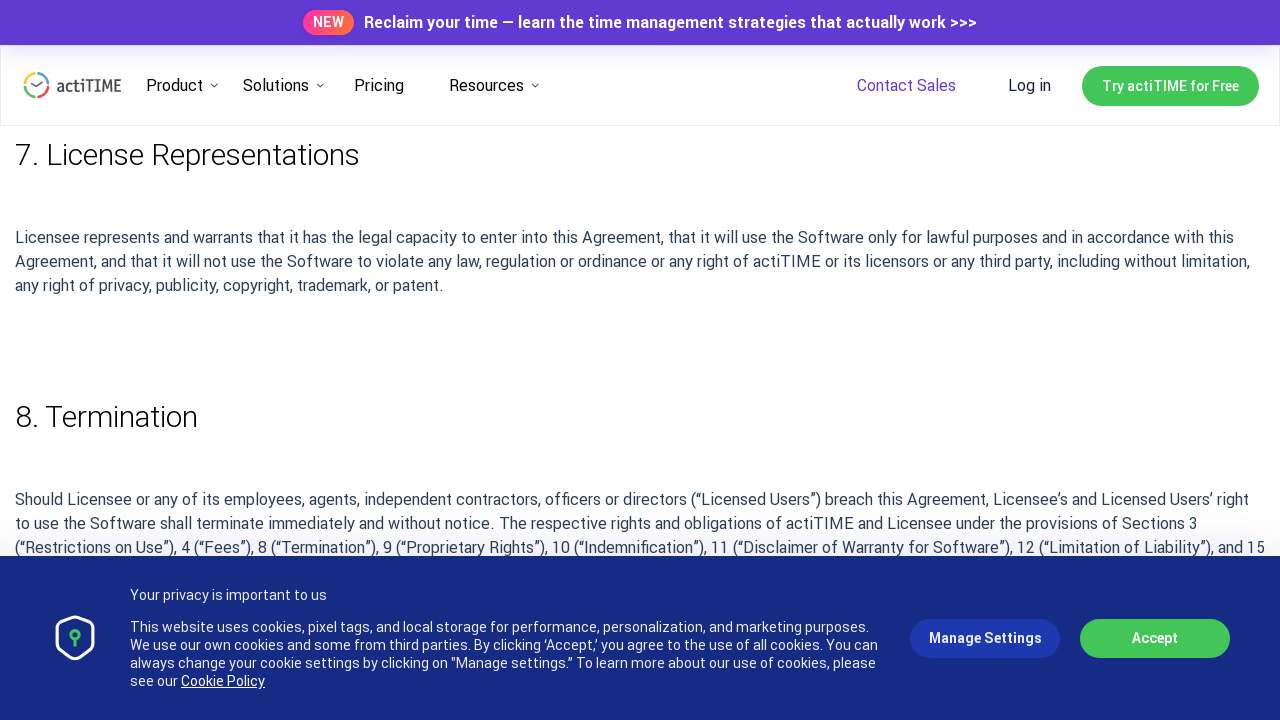

Waited 1 second for scroll animation
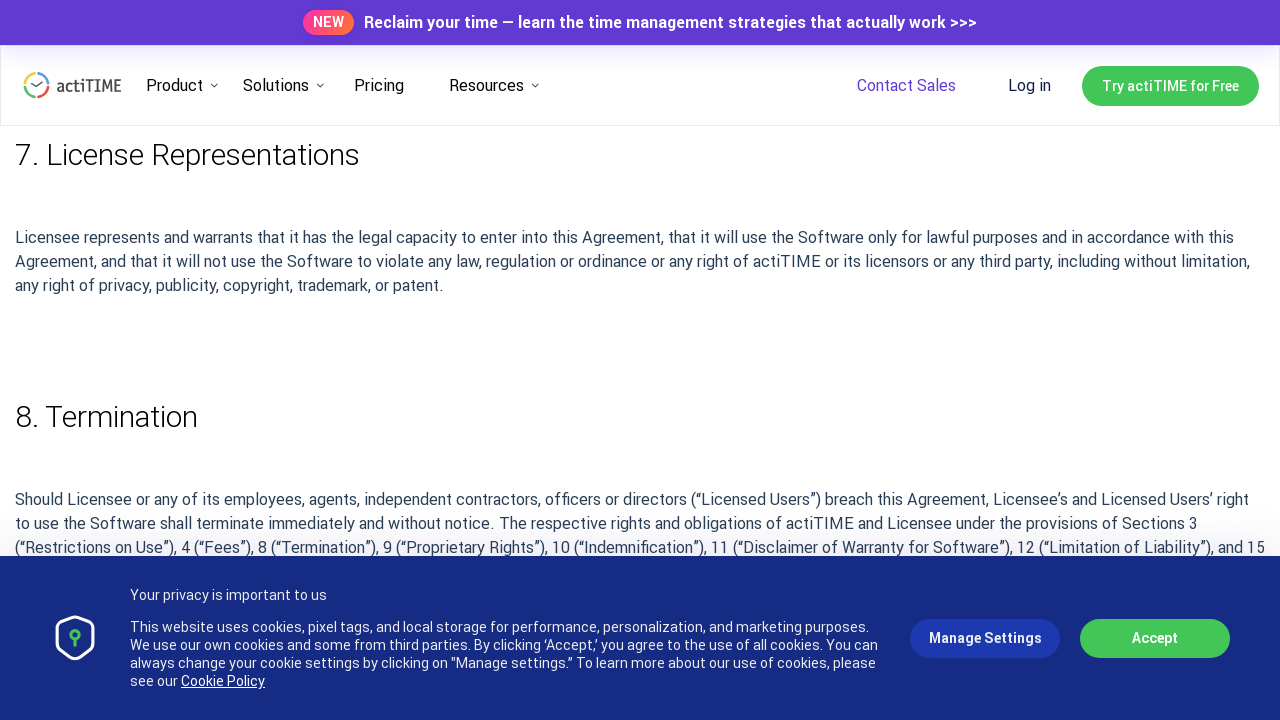

Scrolled down 500px using JavaScript
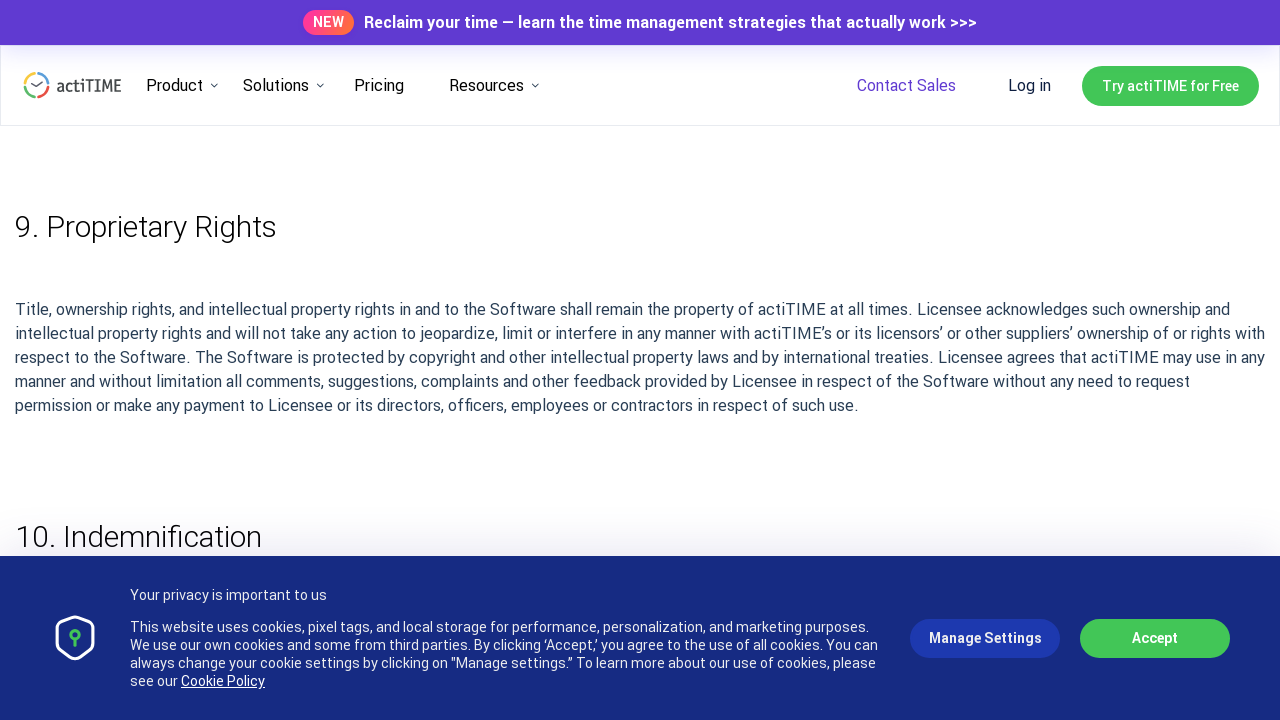

Waited 1 second for scroll animation
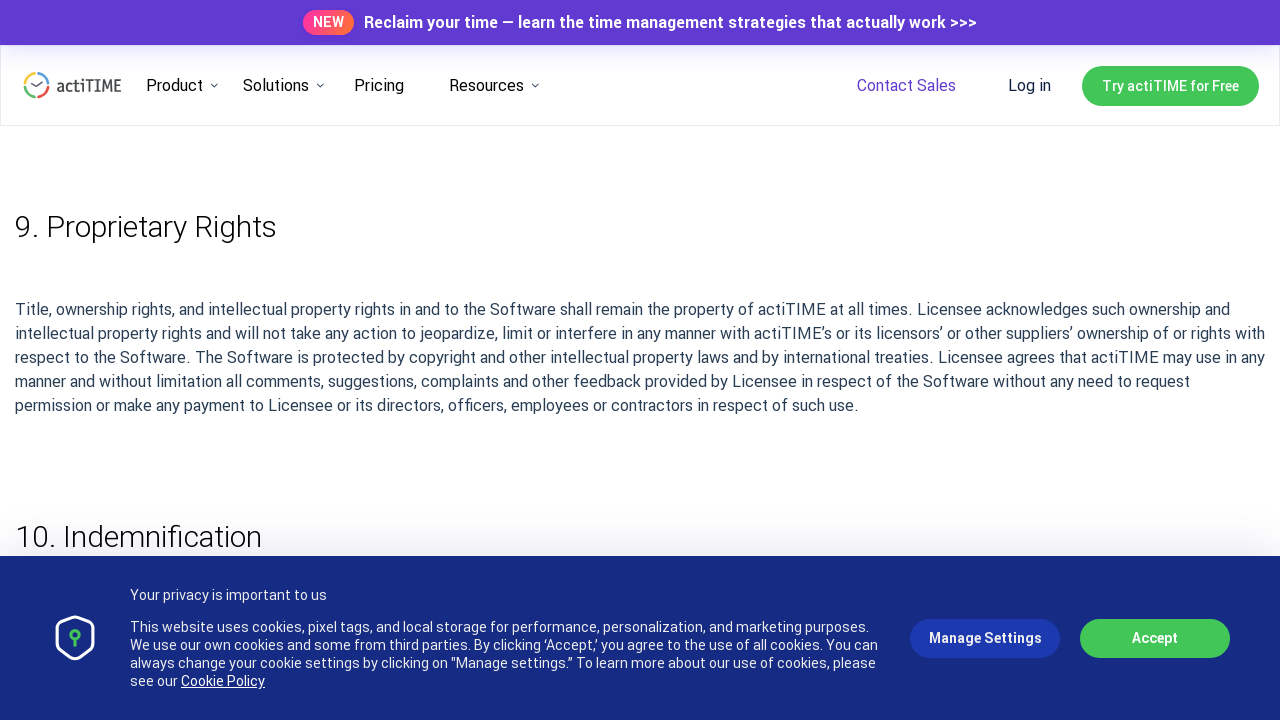

Scrolled down 500px using JavaScript
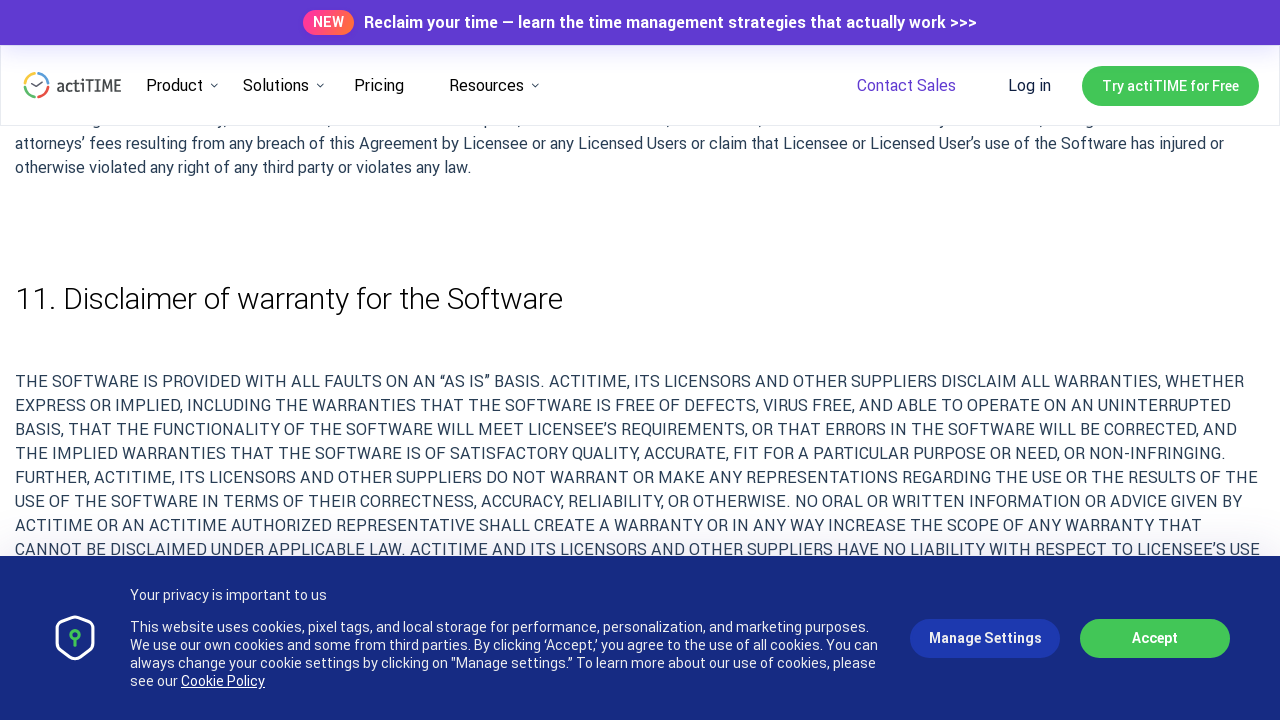

Waited 1 second for scroll animation
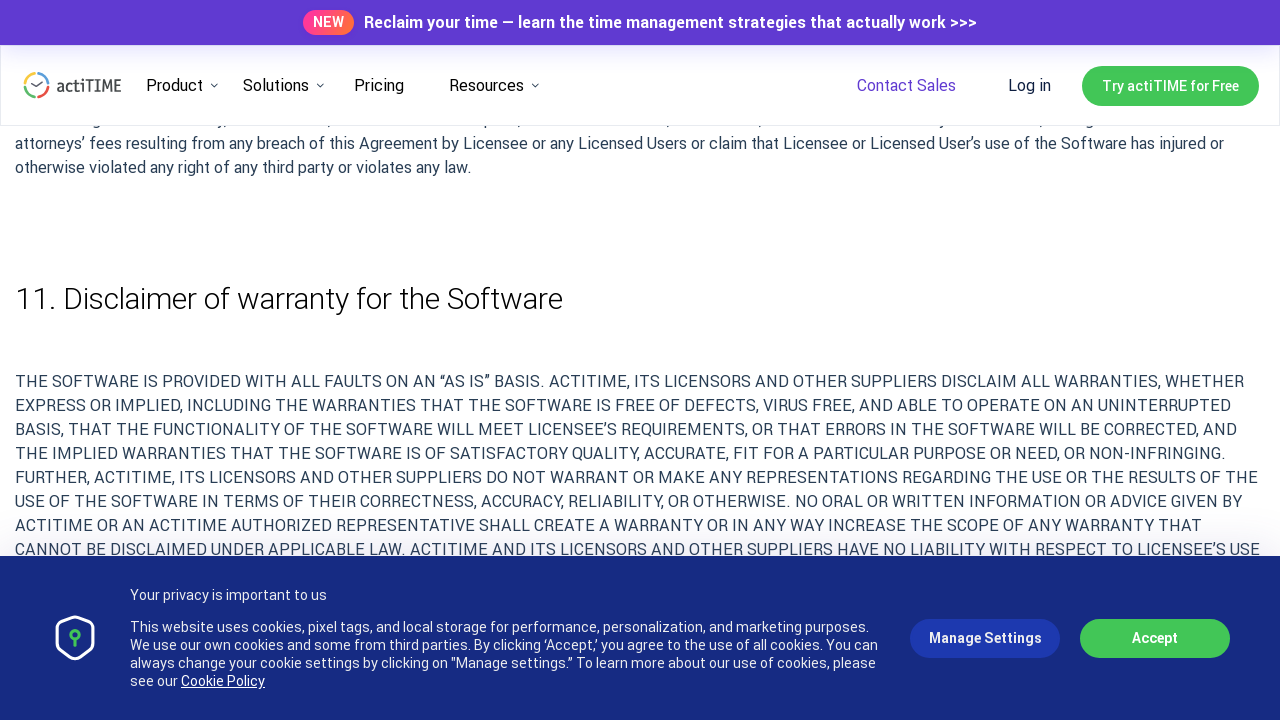

Scrolled down 500px using JavaScript
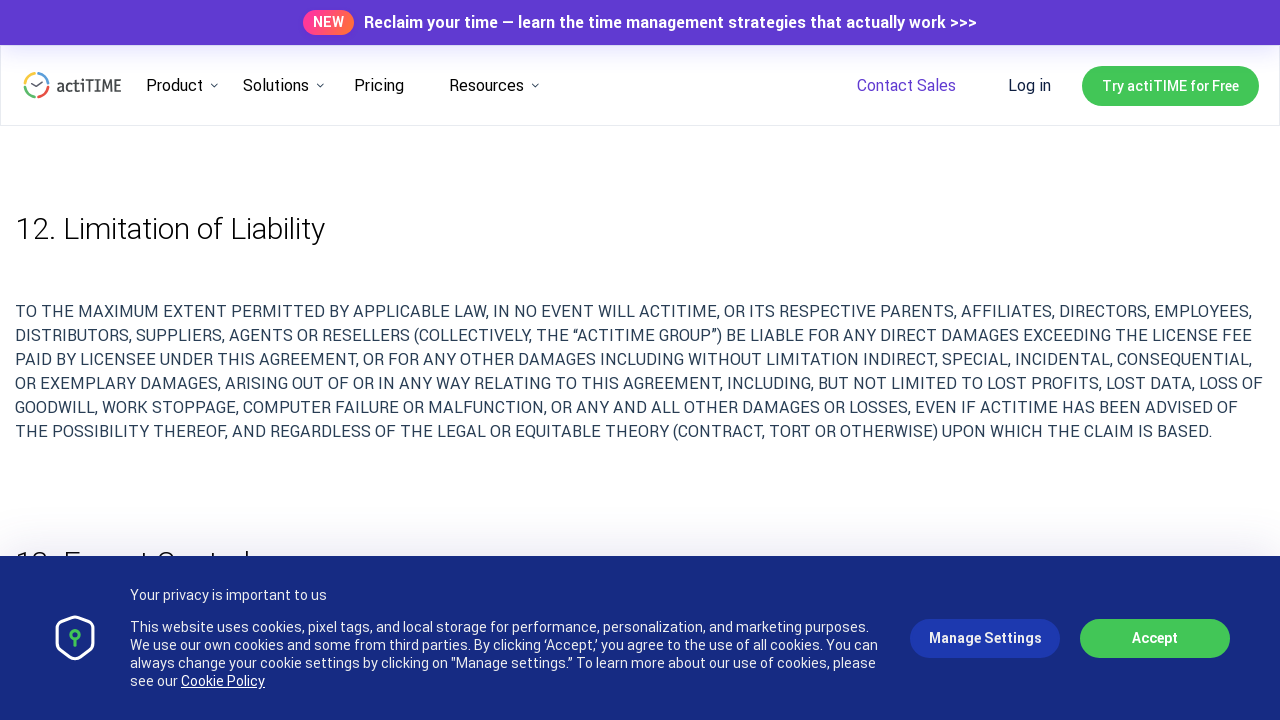

Waited 1 second for scroll animation
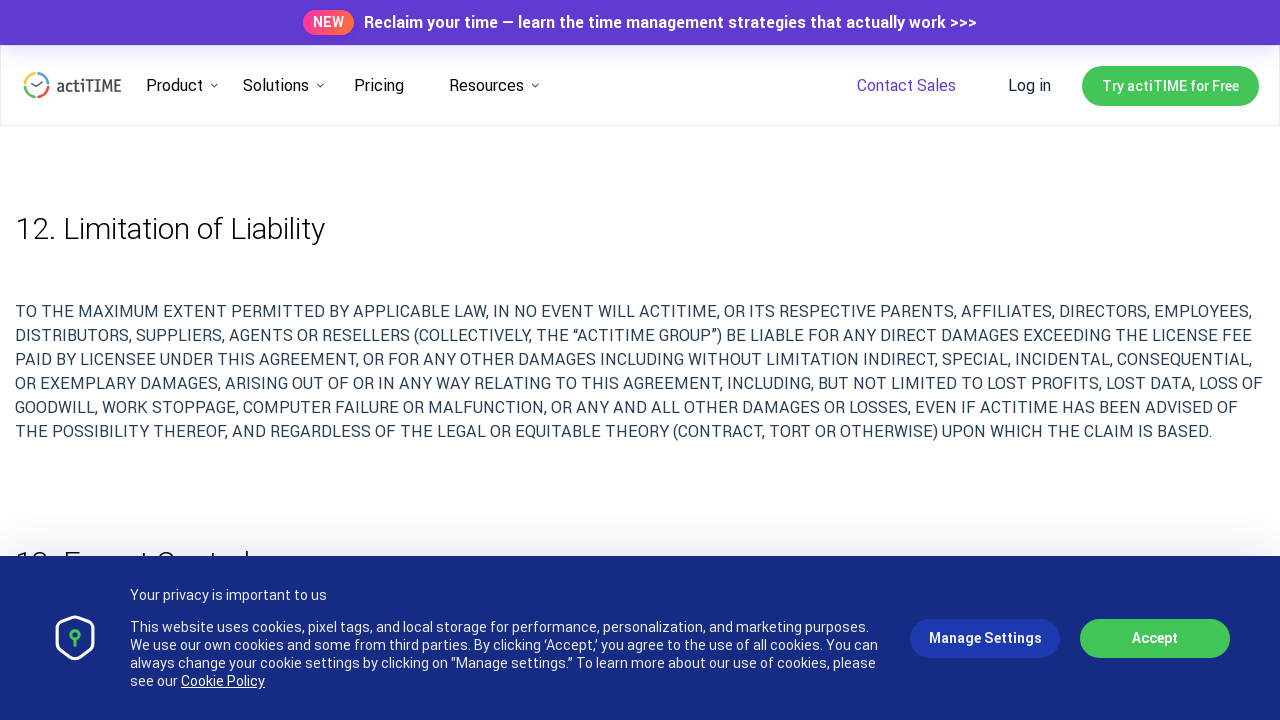

Scrolled down 500px using JavaScript
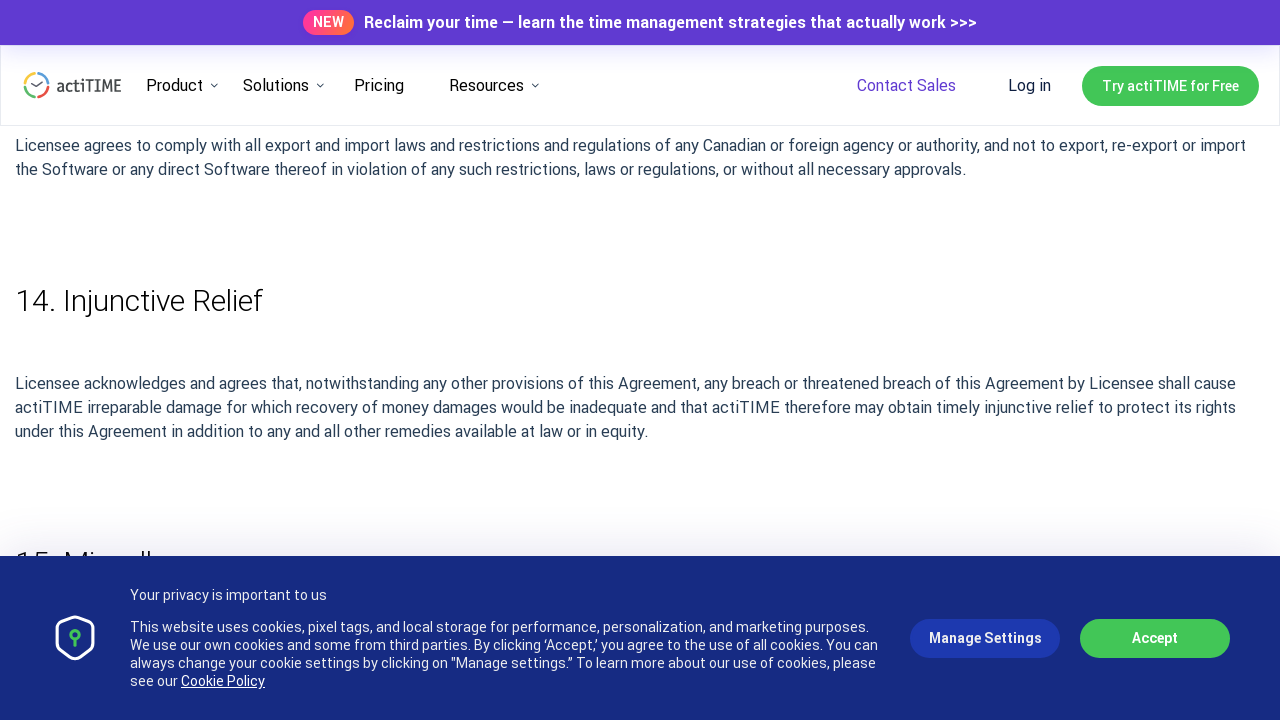

Waited 1 second for scroll animation
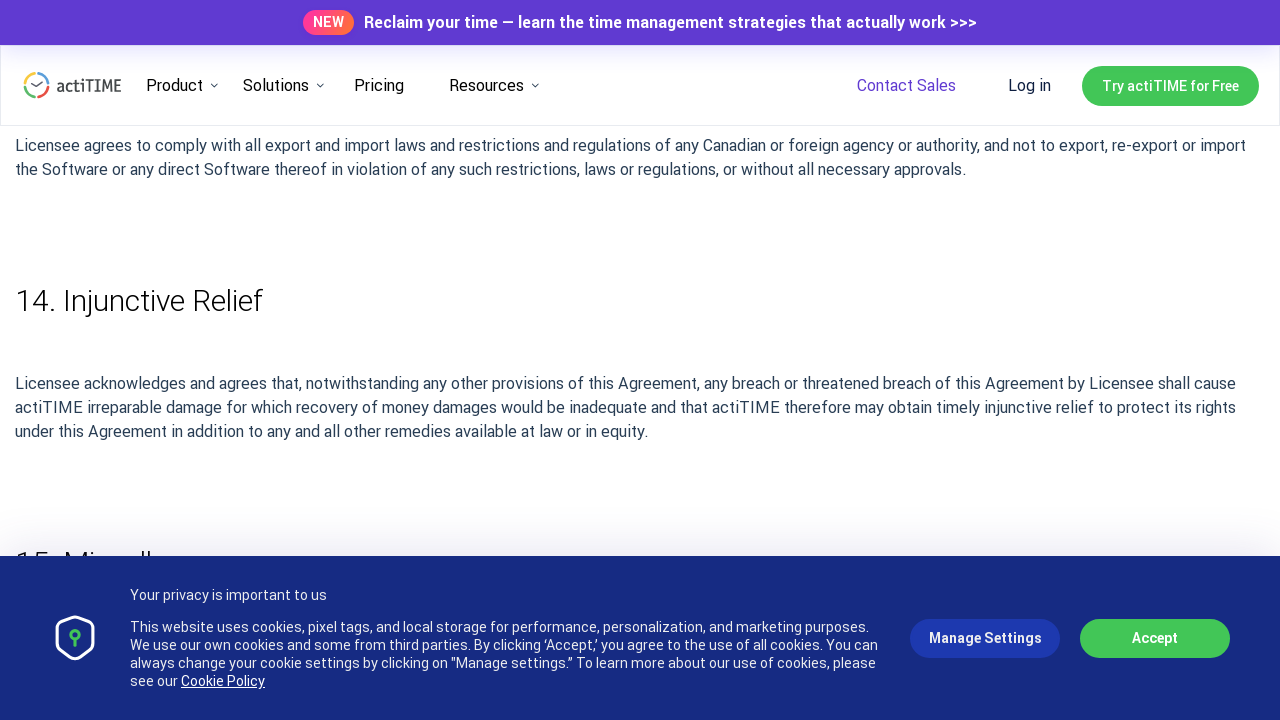

Scrolled down 500px using JavaScript
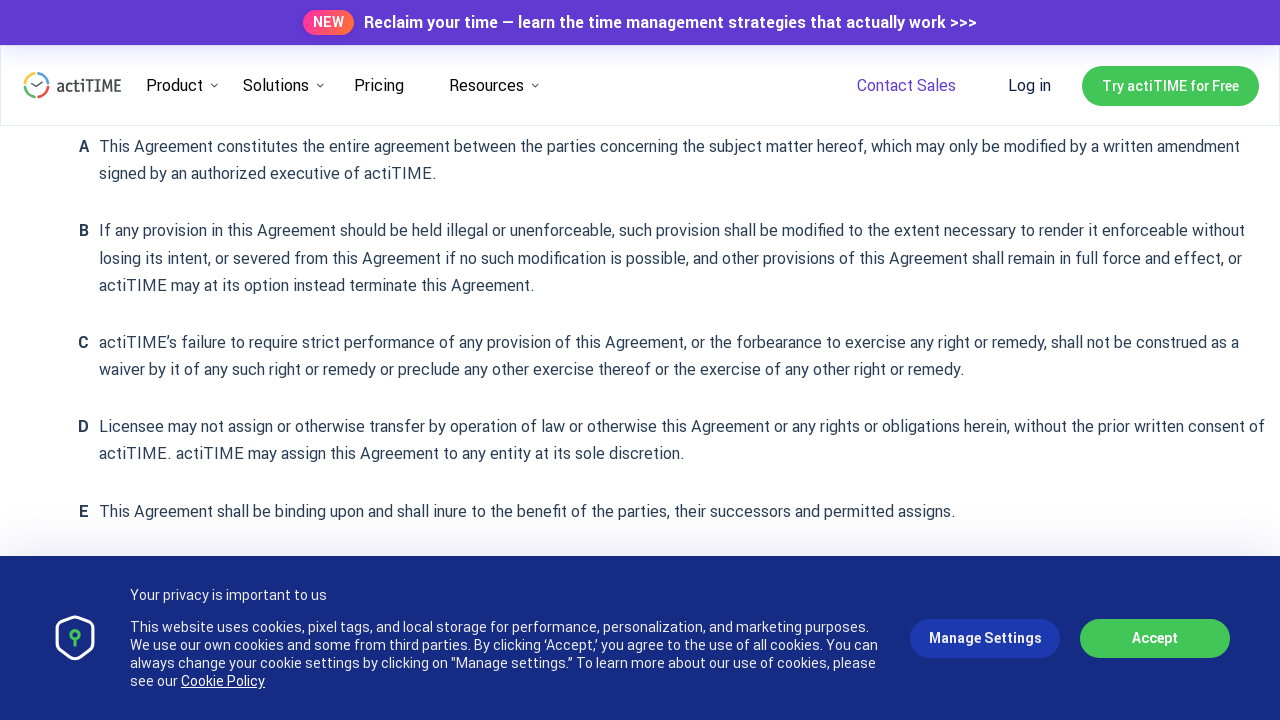

Waited 1 second for scroll animation
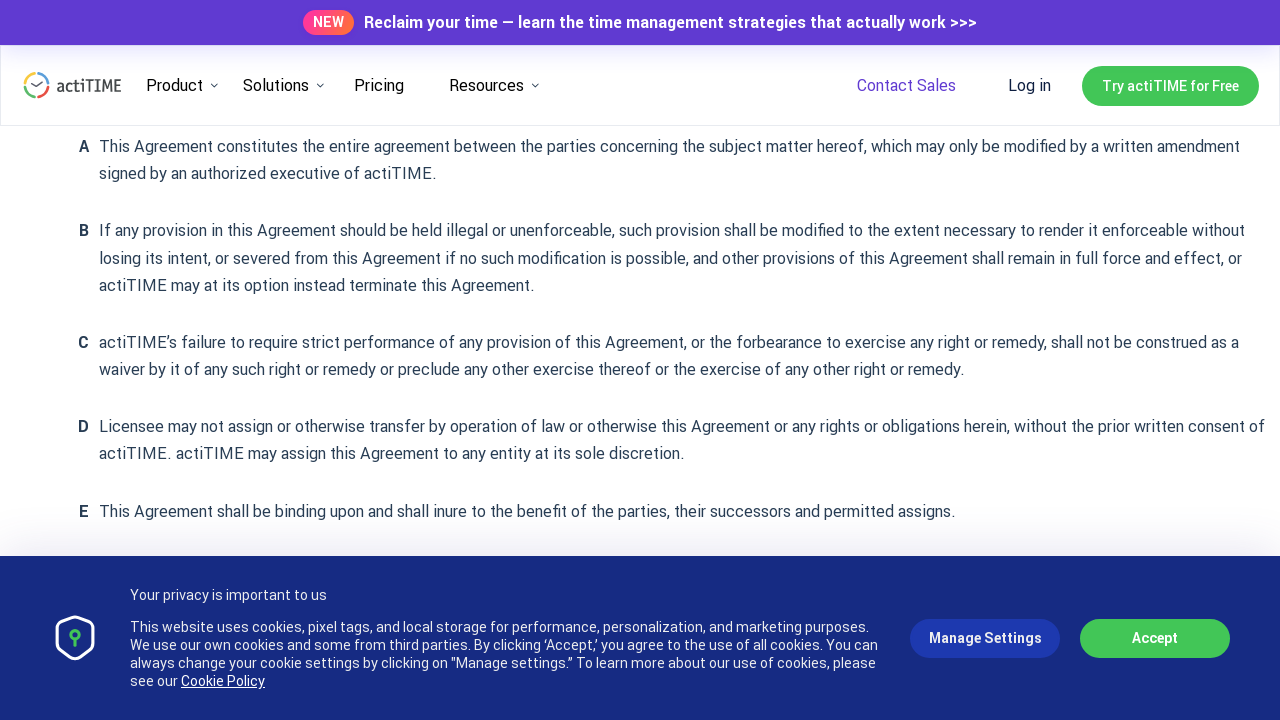

Scrolled up 500px using JavaScript
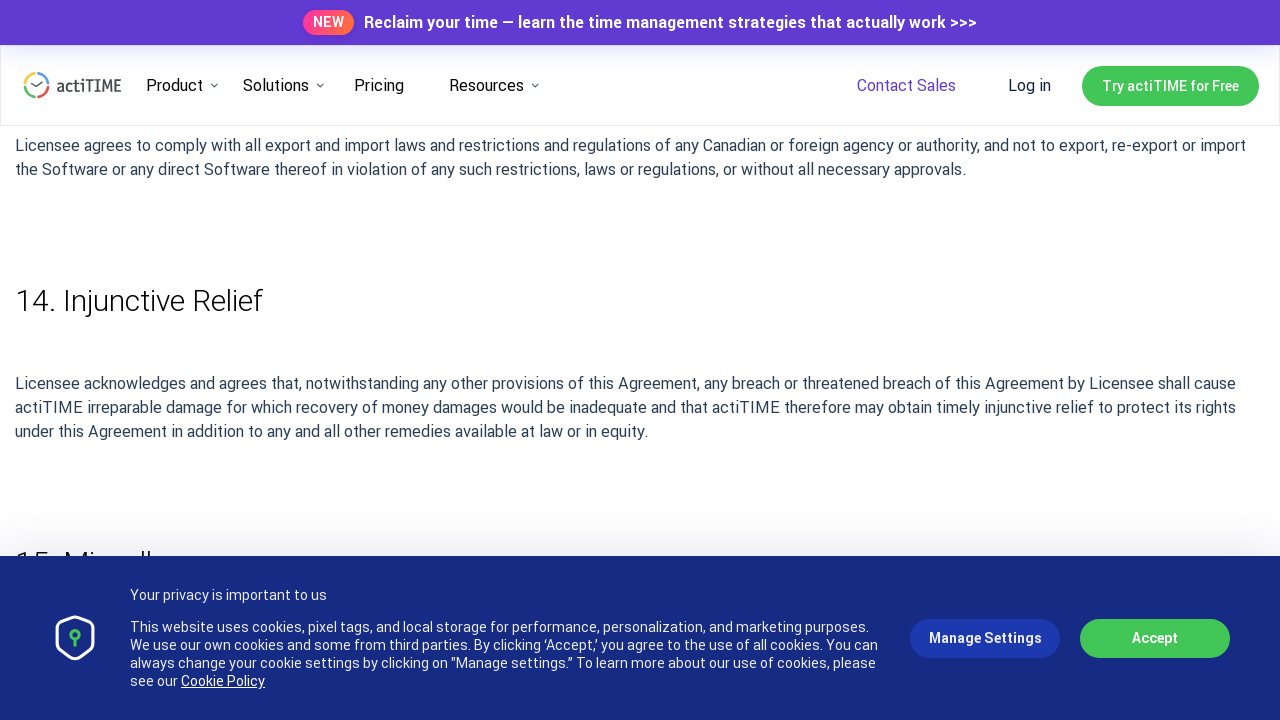

Waited 1 second for scroll animation
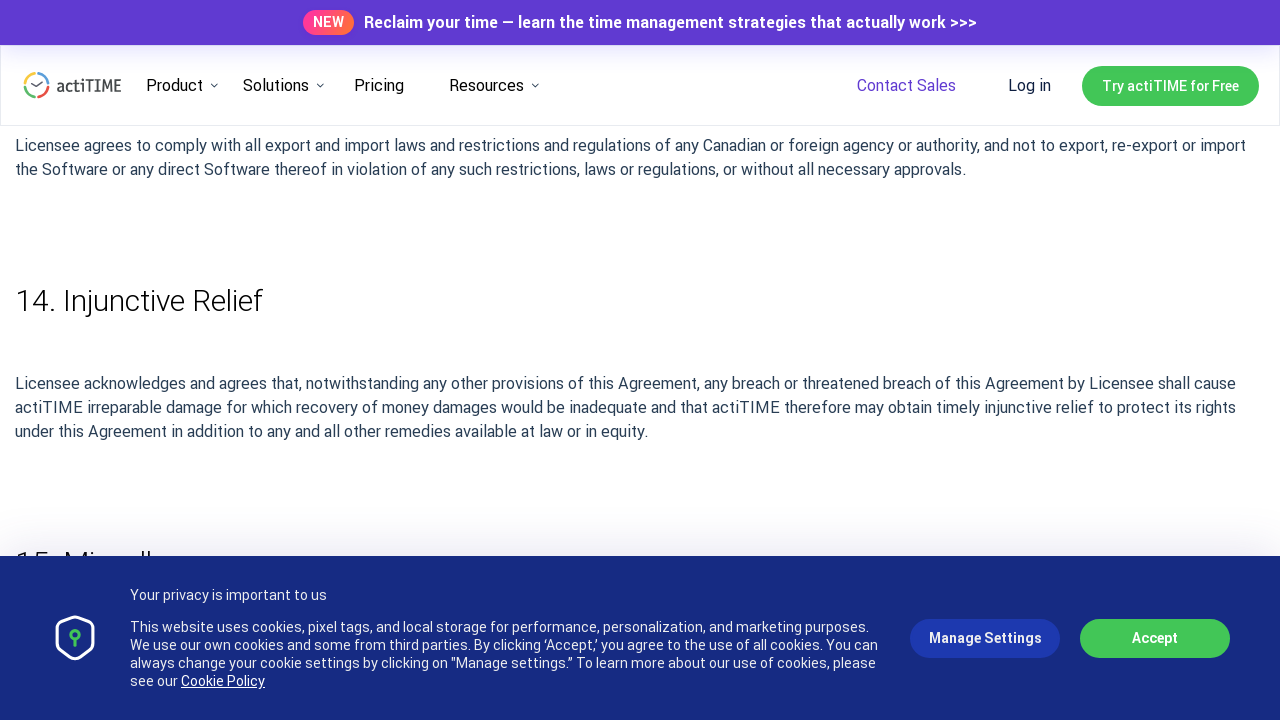

Scrolled up 500px using JavaScript
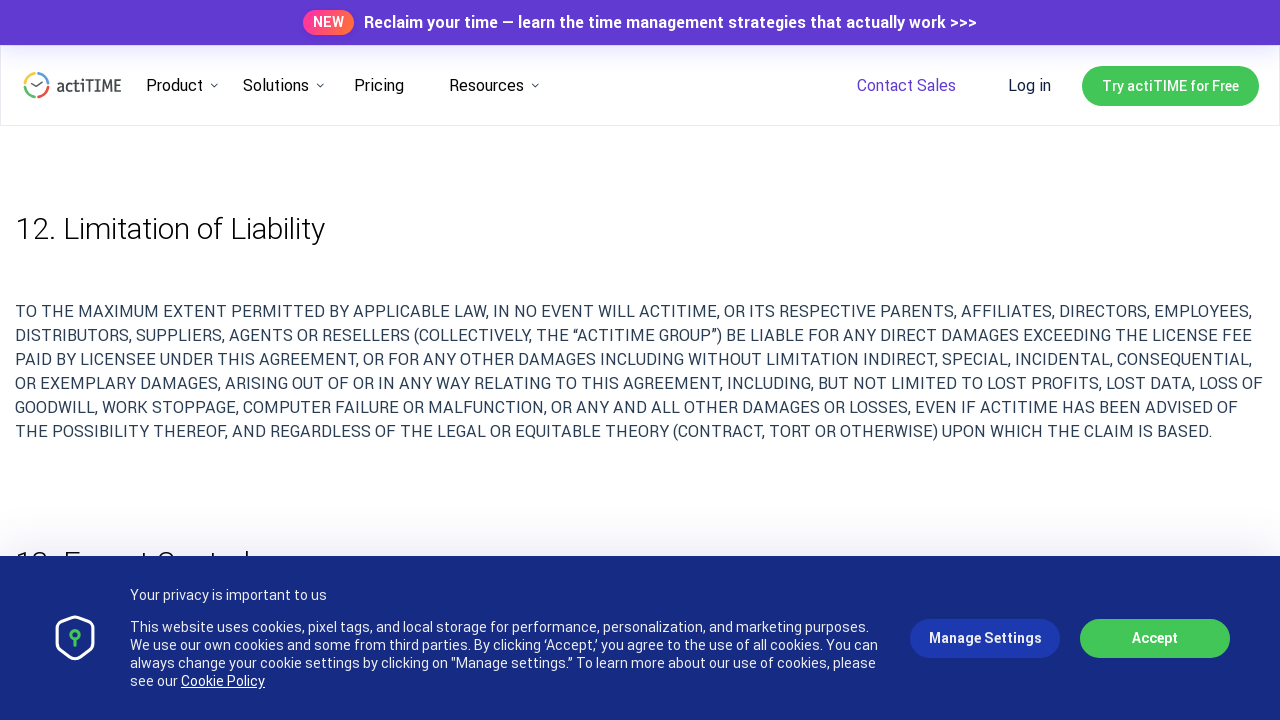

Waited 1 second for scroll animation
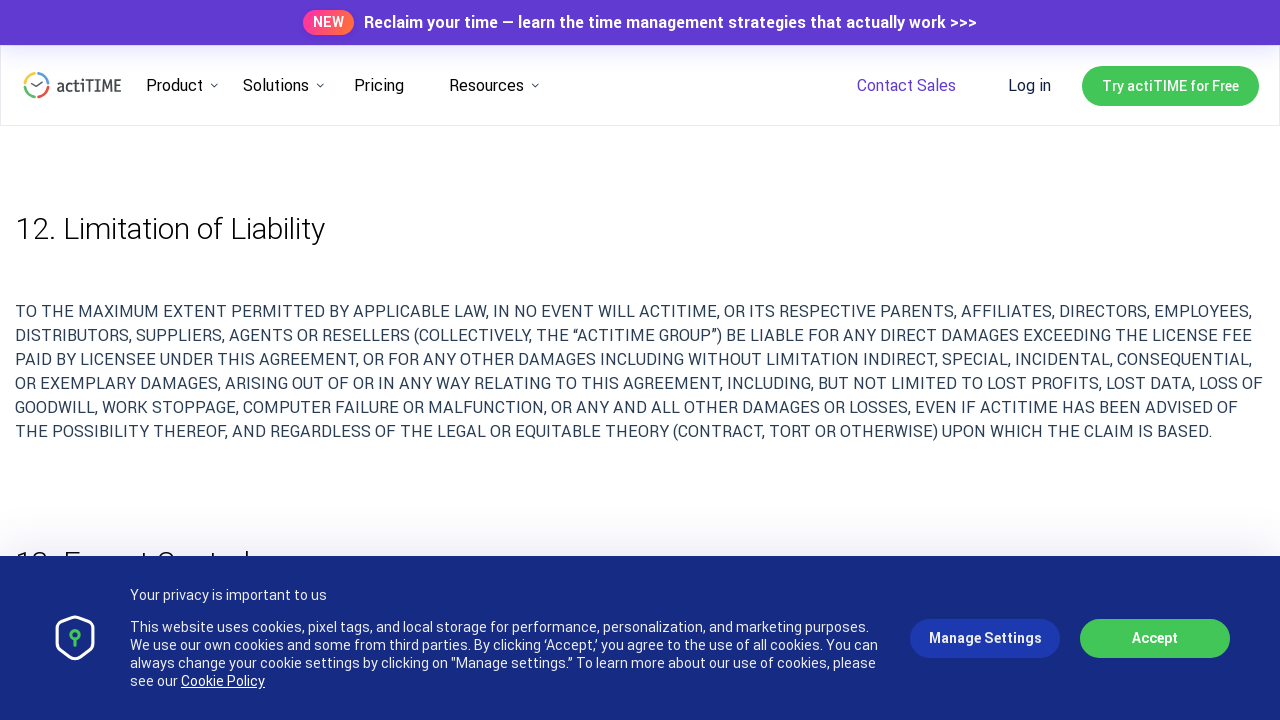

Scrolled up 500px using JavaScript
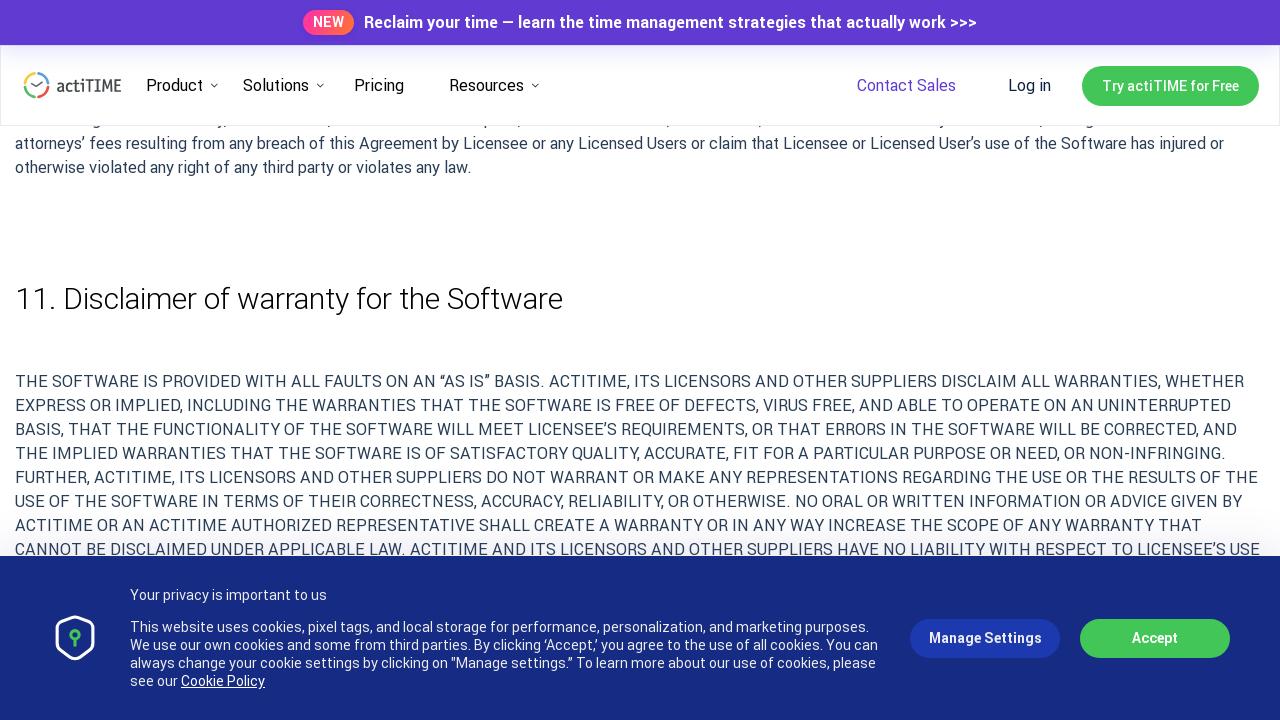

Waited 1 second for scroll animation
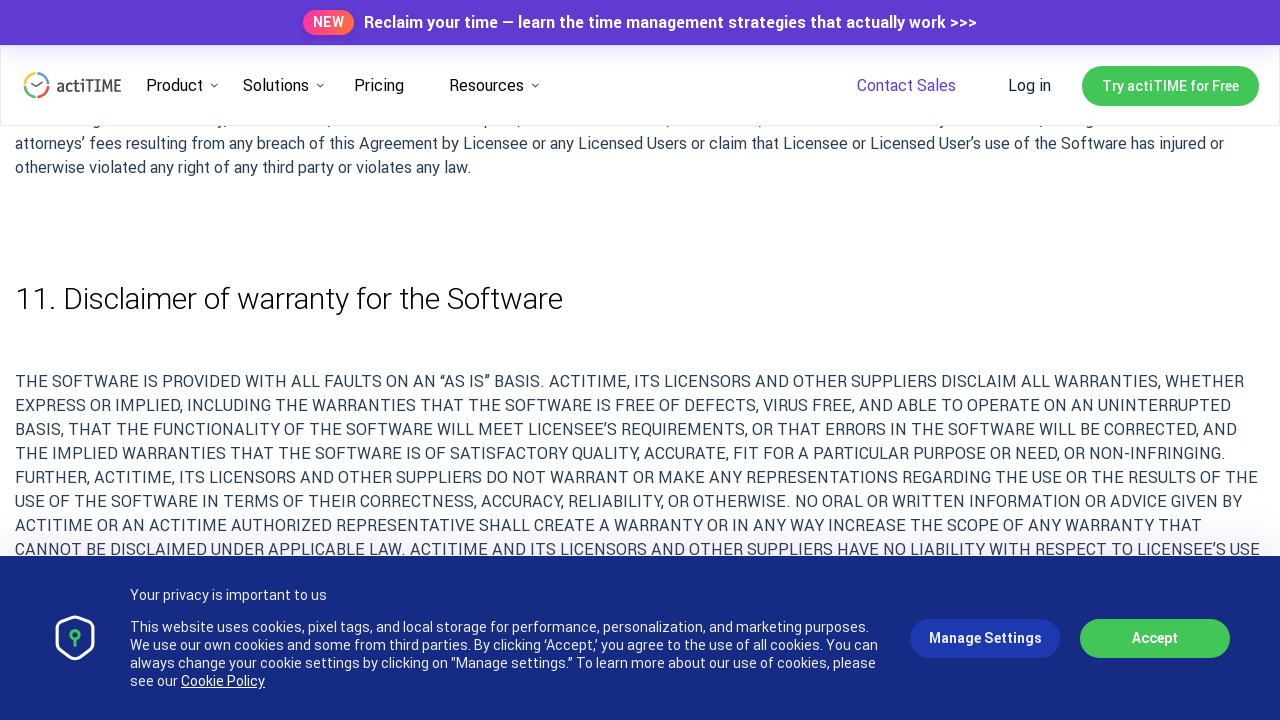

Scrolled up 500px using JavaScript
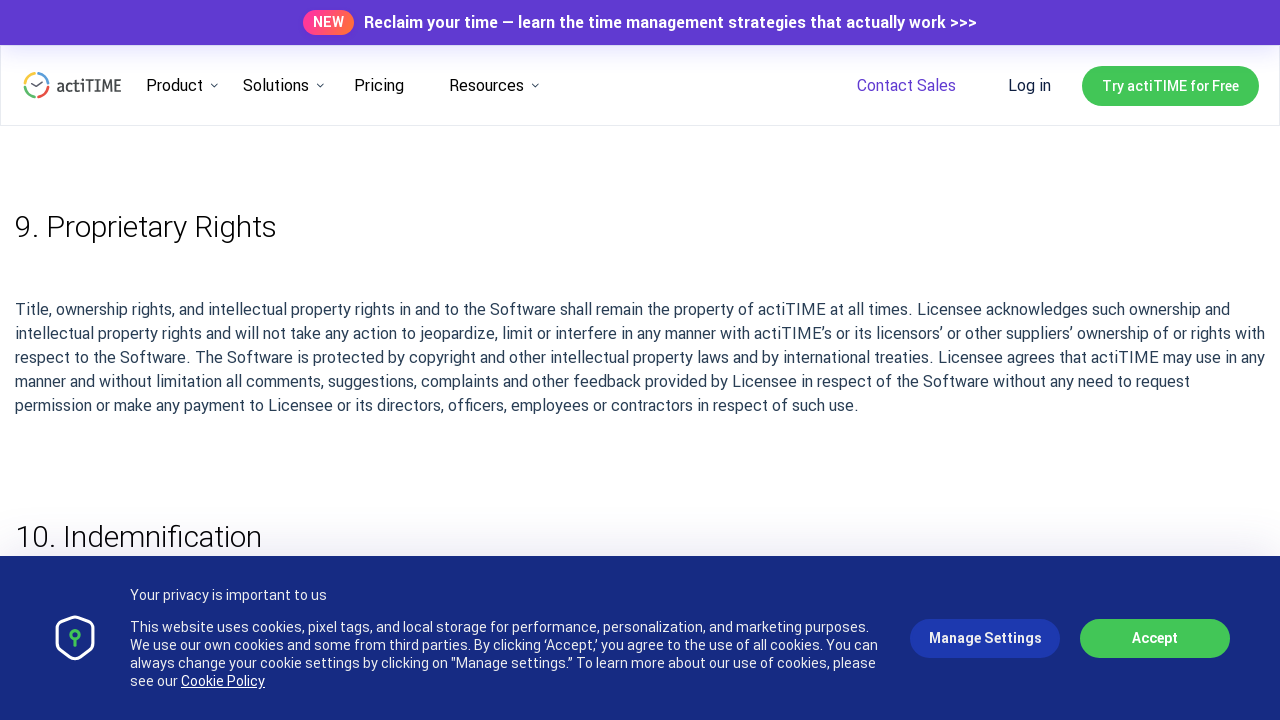

Waited 1 second for scroll animation
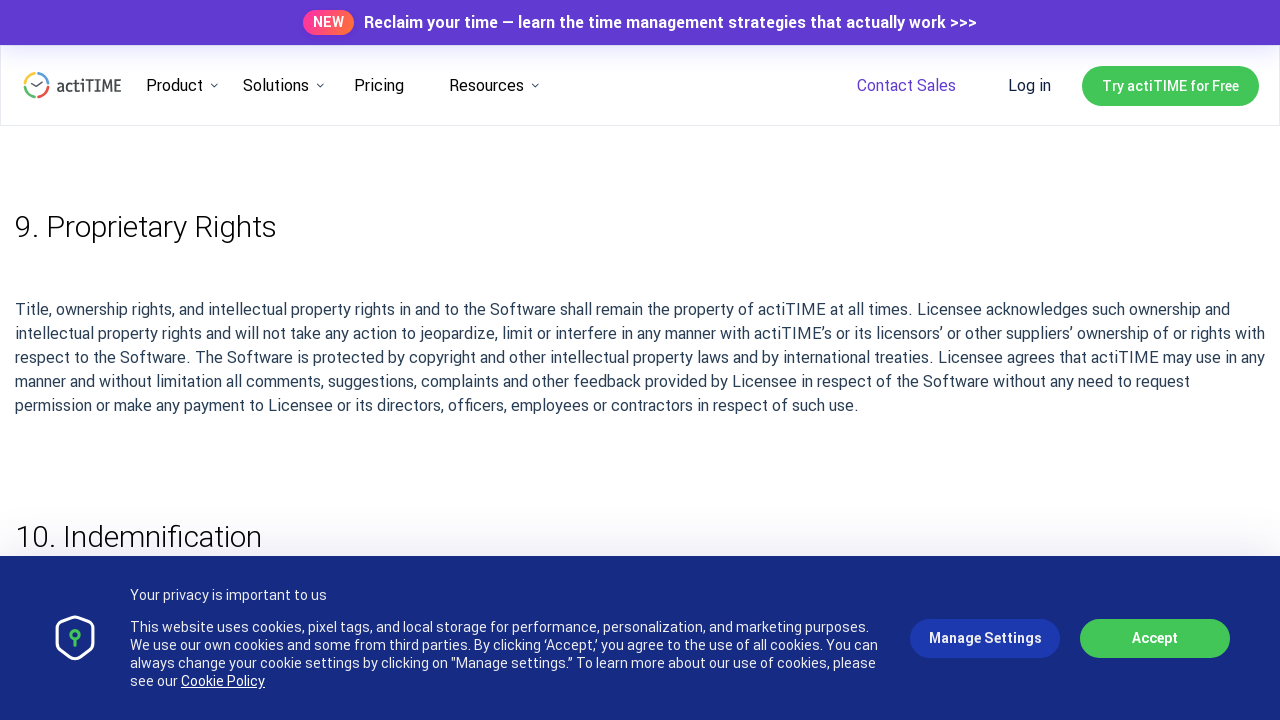

Scrolled up 500px using JavaScript
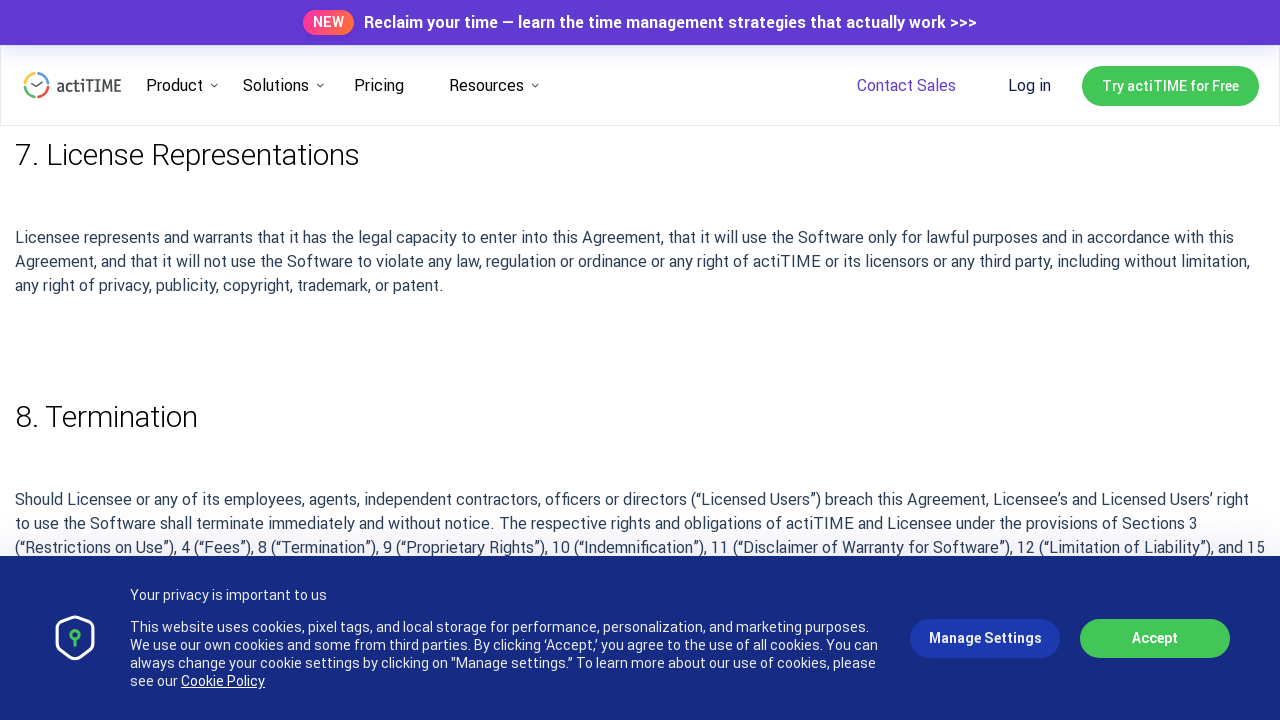

Waited 1 second for scroll animation
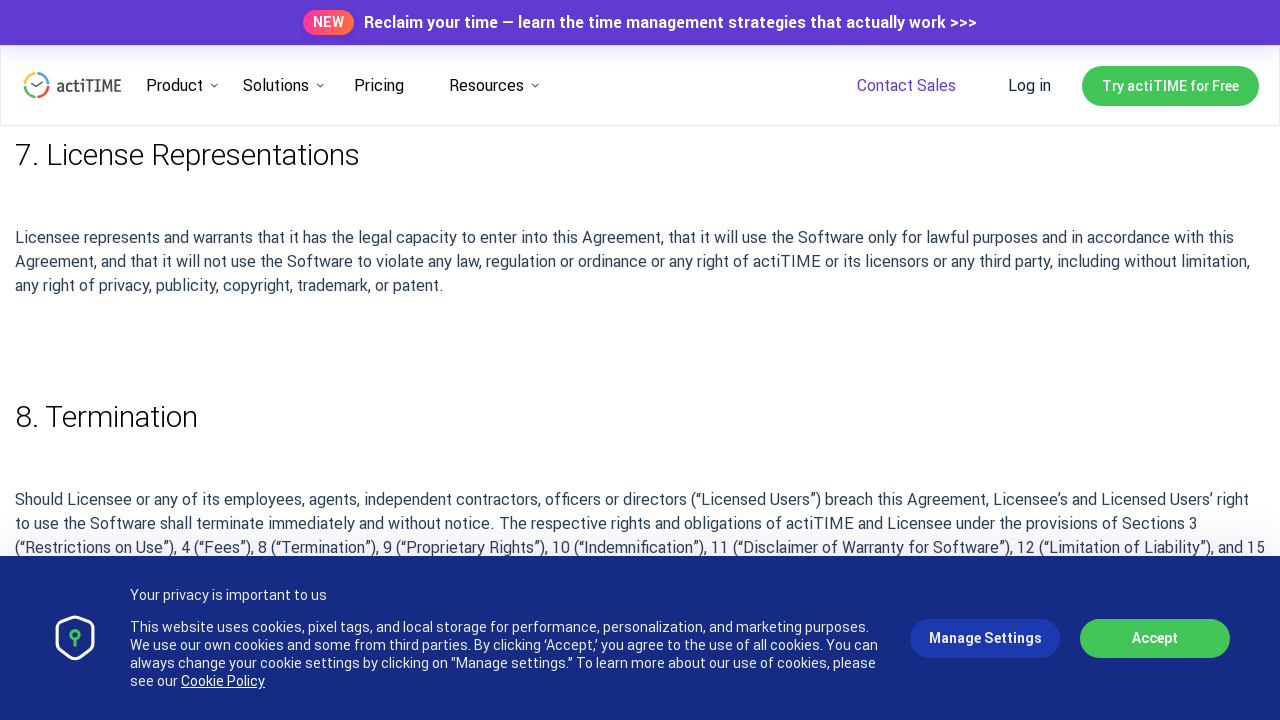

Scrolled up 500px using JavaScript
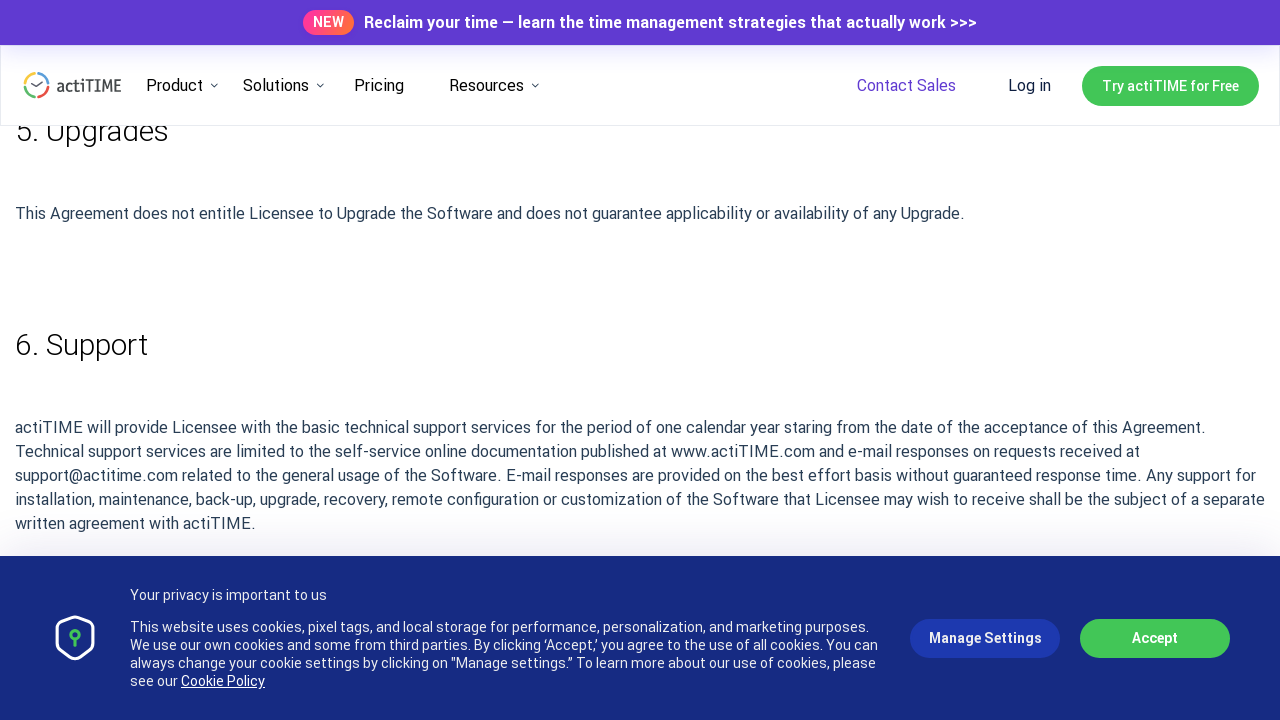

Waited 1 second for scroll animation
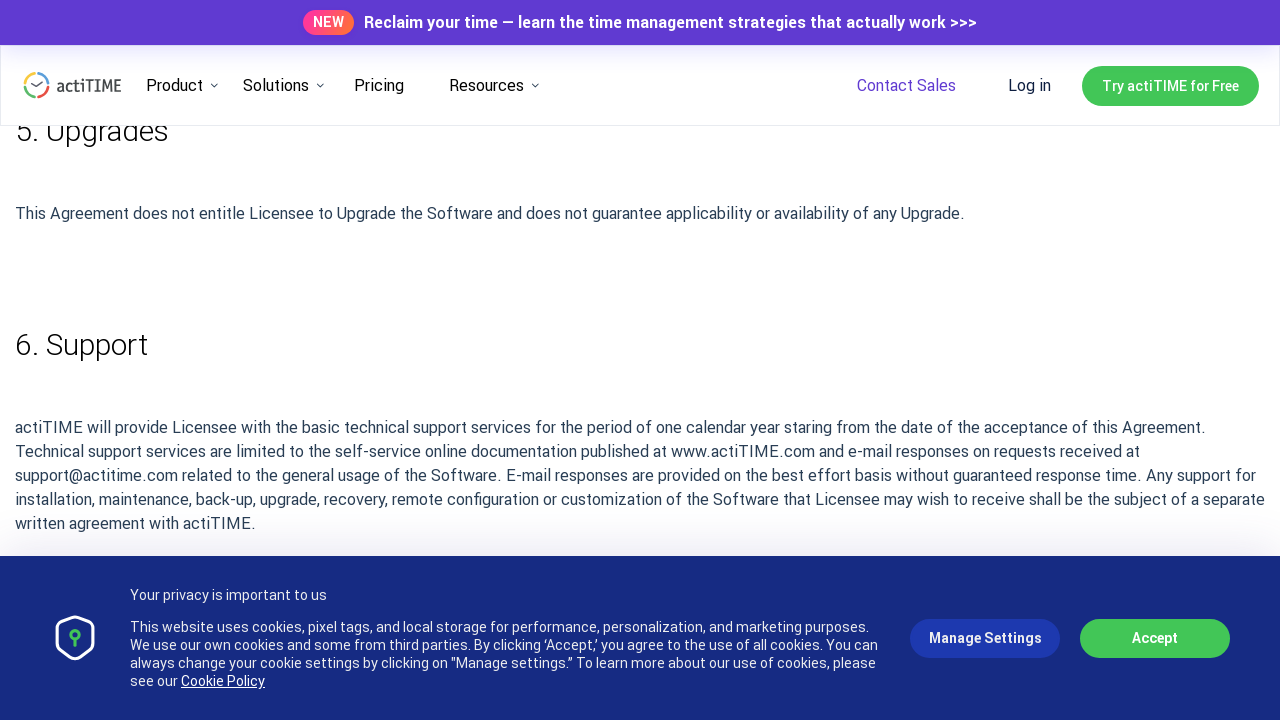

Scrolled up 500px using JavaScript
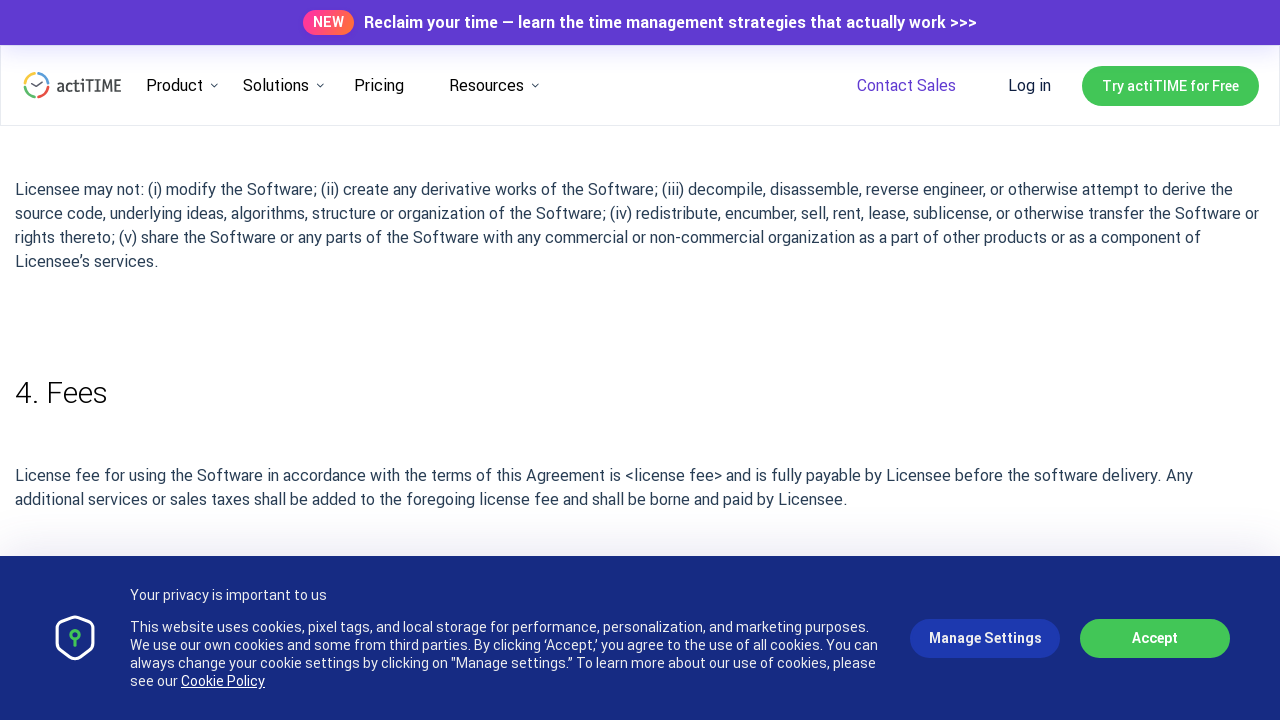

Waited 1 second for scroll animation
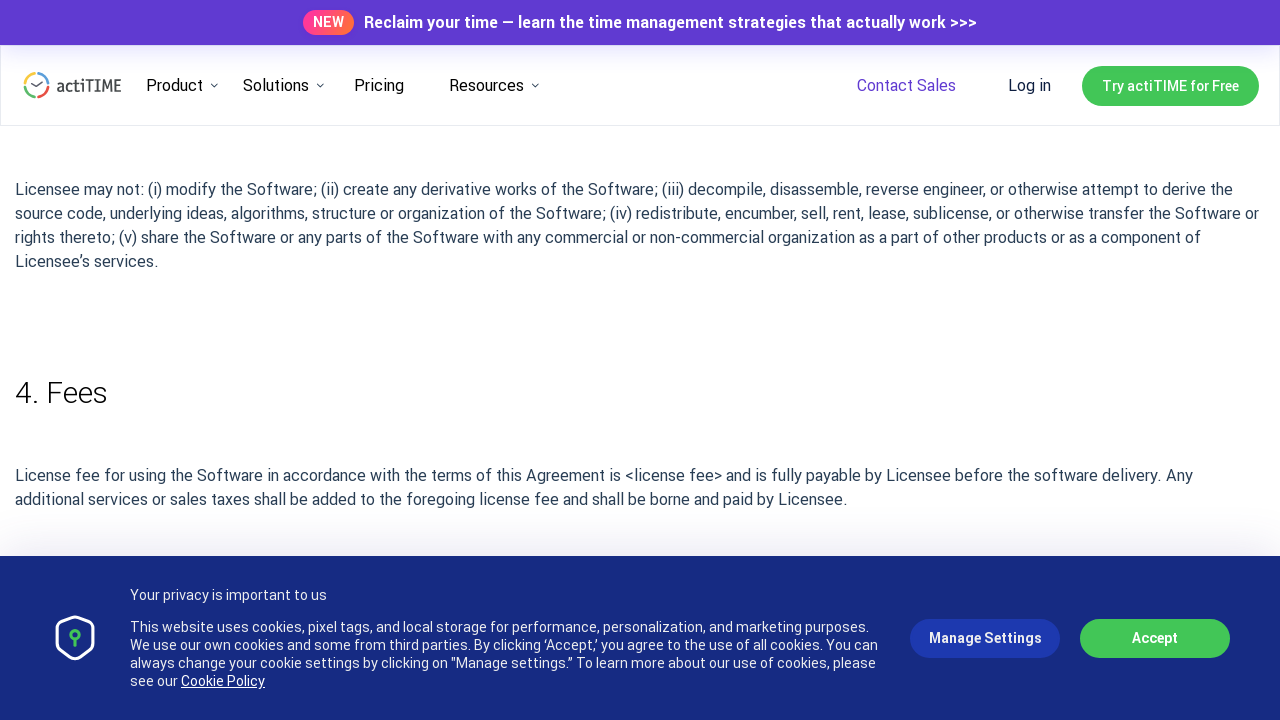

Scrolled up 500px using JavaScript
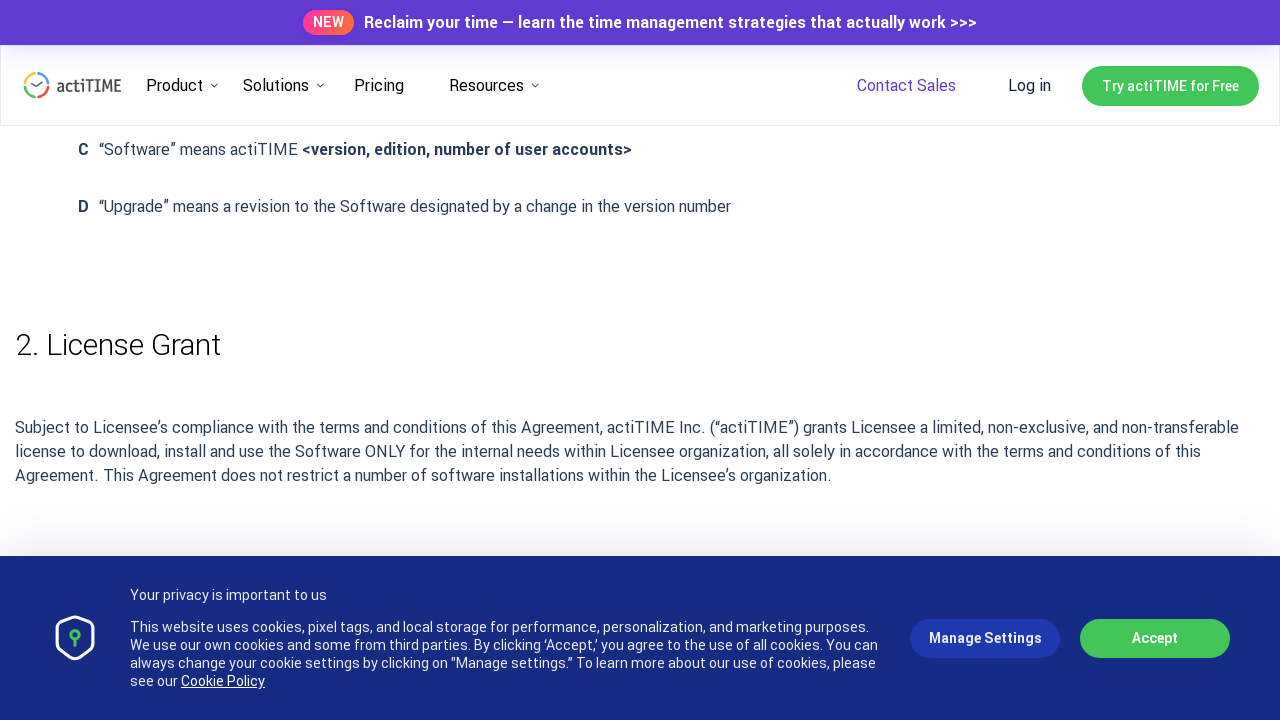

Waited 1 second for scroll animation
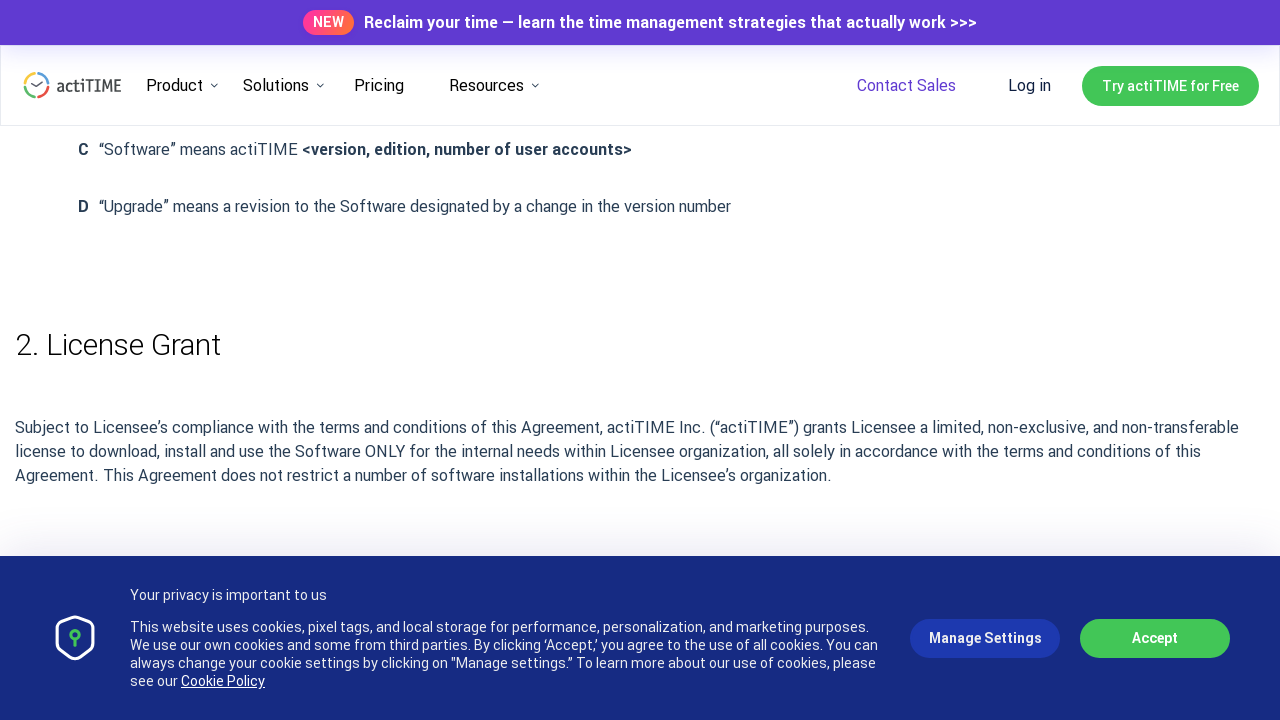

Scrolled up 500px using JavaScript
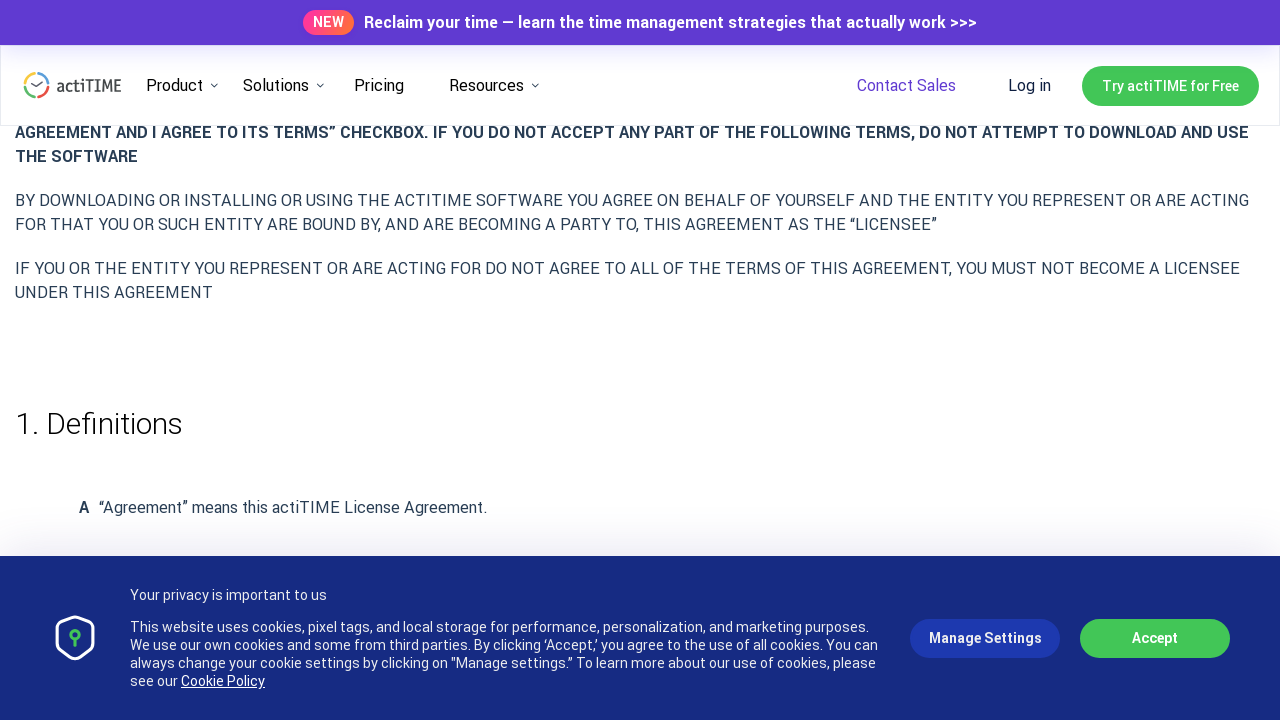

Waited 1 second for scroll animation
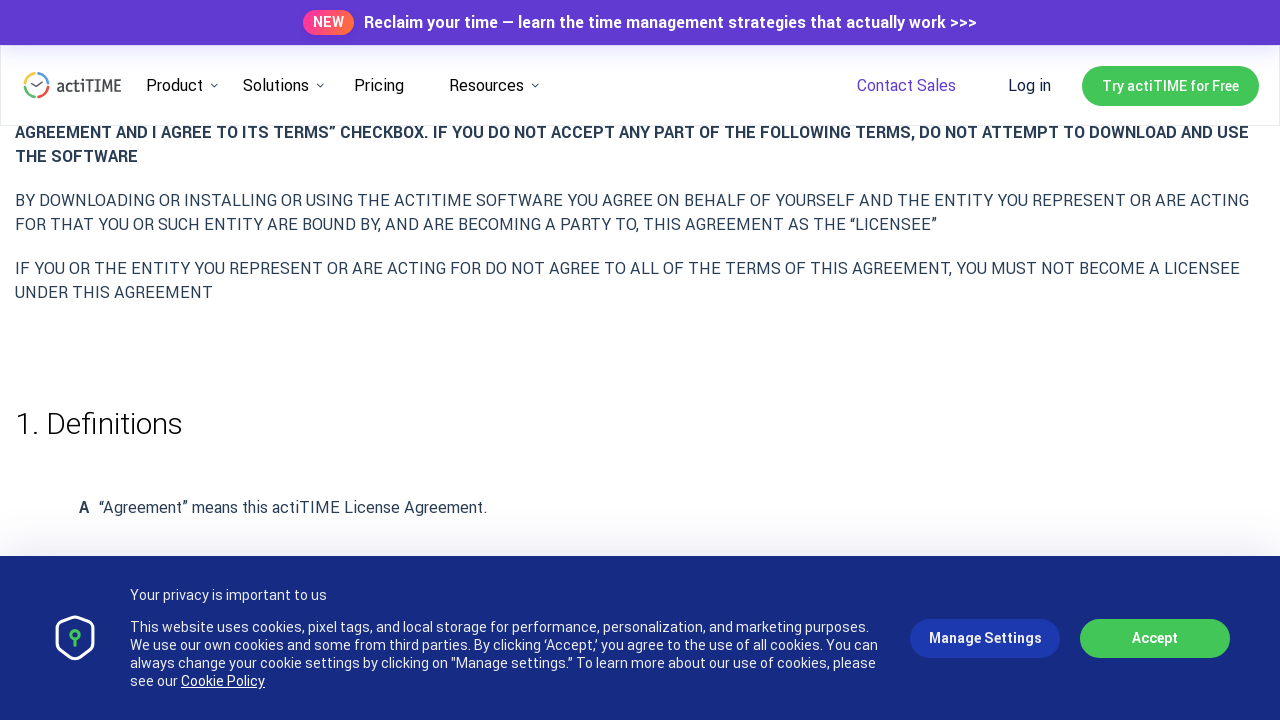

Scrolled up 500px using JavaScript
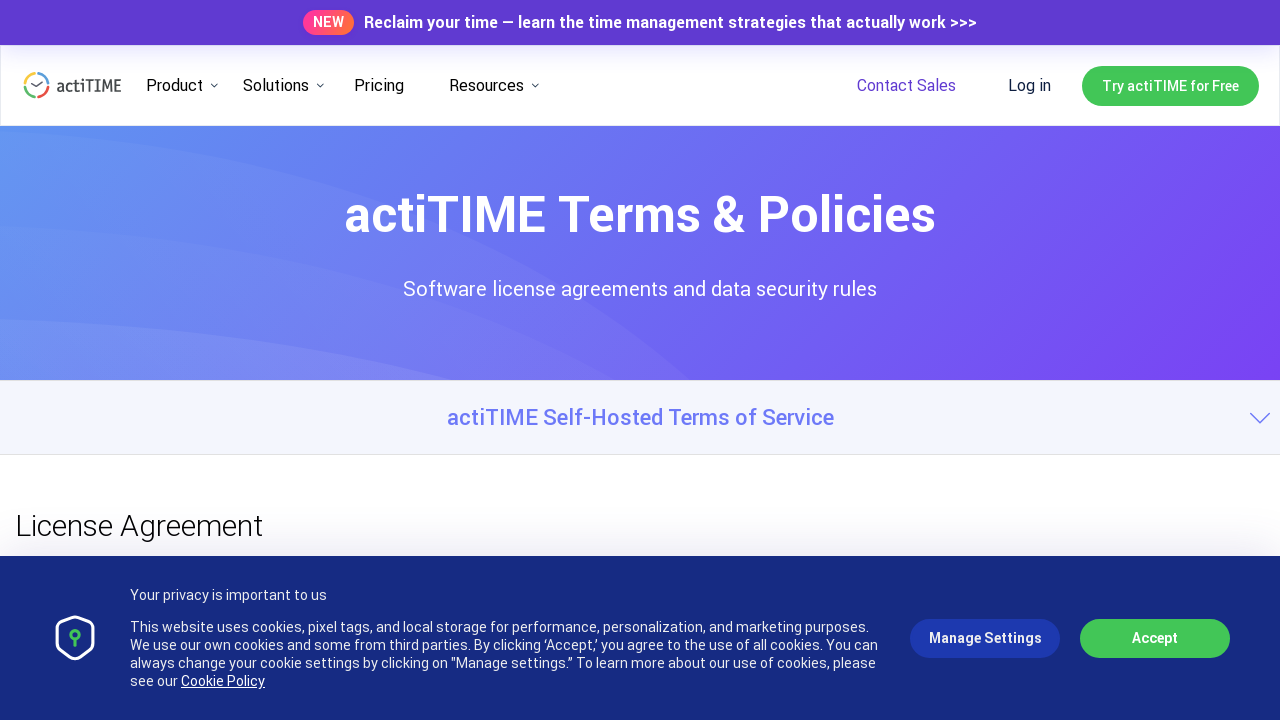

Waited 1 second for scroll animation
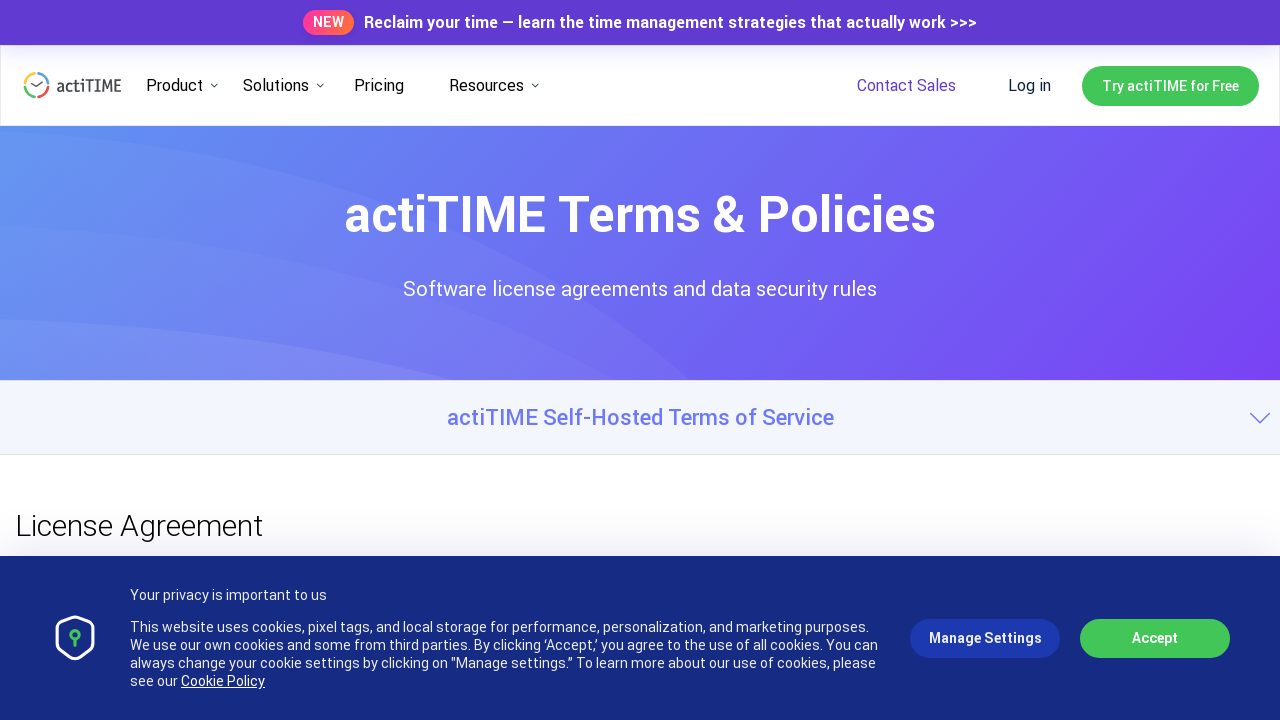

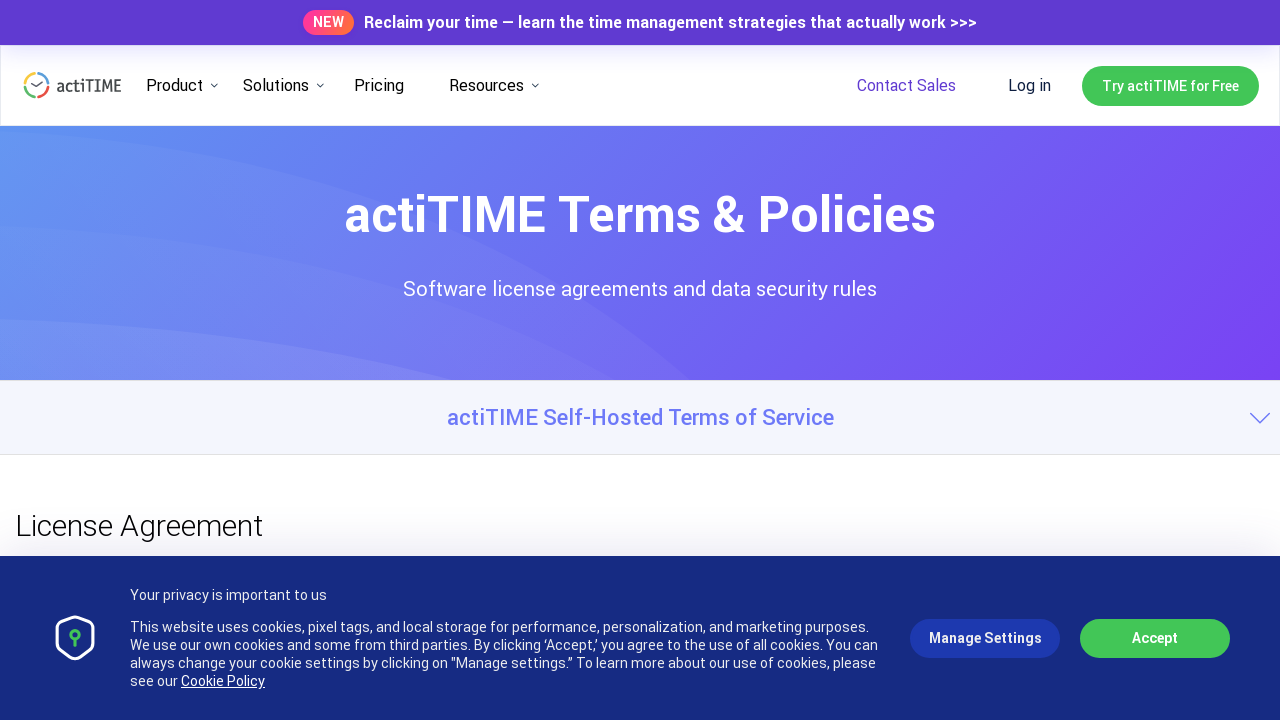